Tests a ToDo application by adding 5 new items to the list, then marking all 10 items (5 pre-existing + 5 new) as completed while verifying the remaining items counter updates correctly.

Starting URL: https://lambdatest.github.io/sample-todo-app/

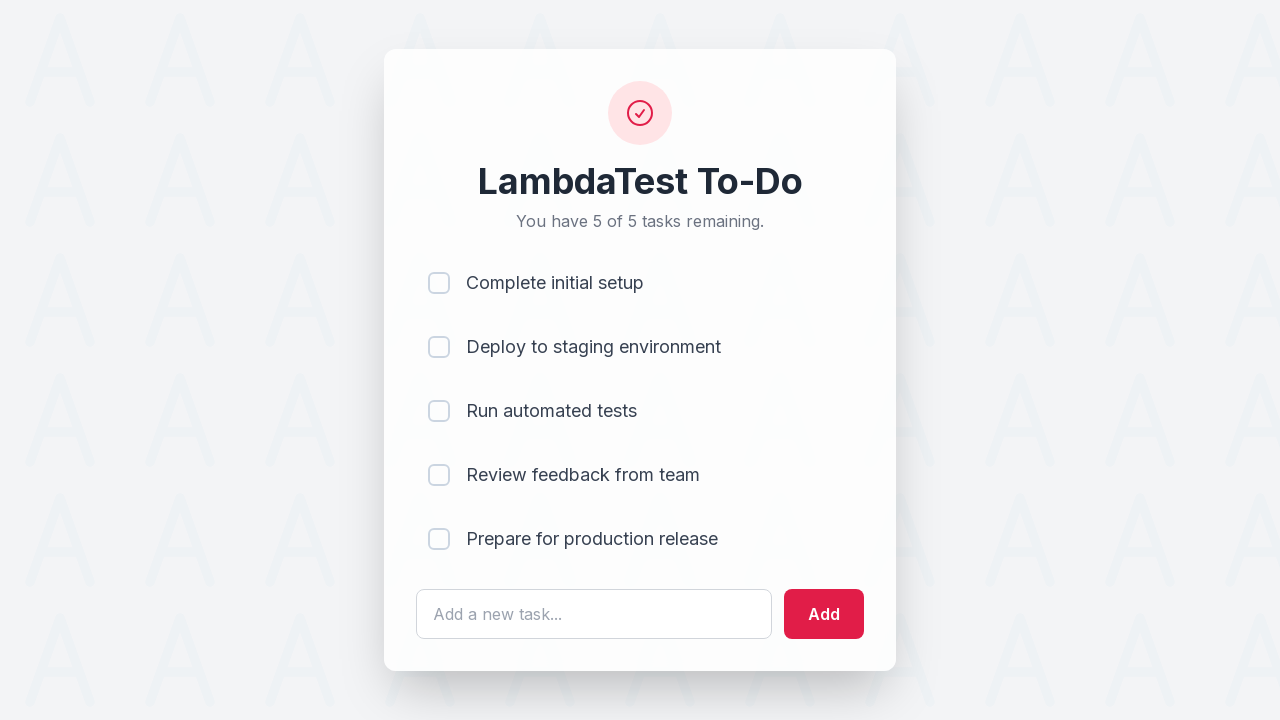

Waited for todo input field to load
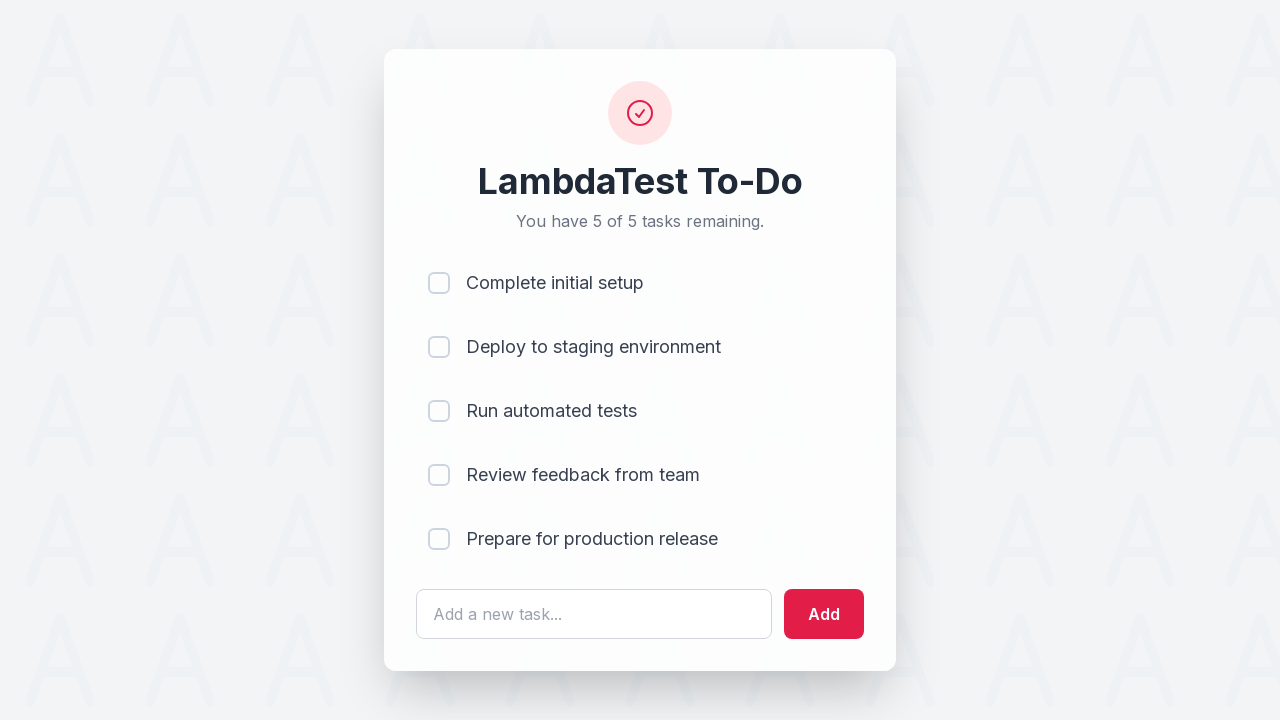

Clicked todo input field for item 1 at (594, 614) on #sampletodotext
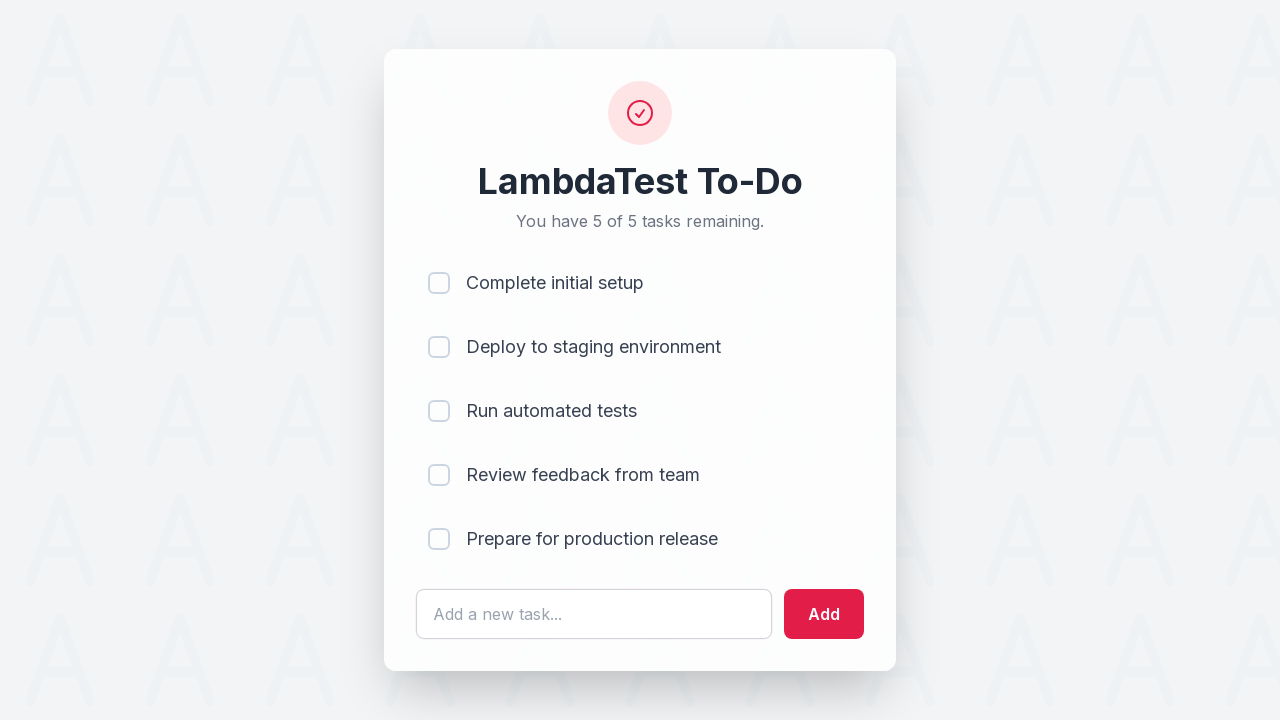

Filled input with new item text: 'Adding a new item 1' on #sampletodotext
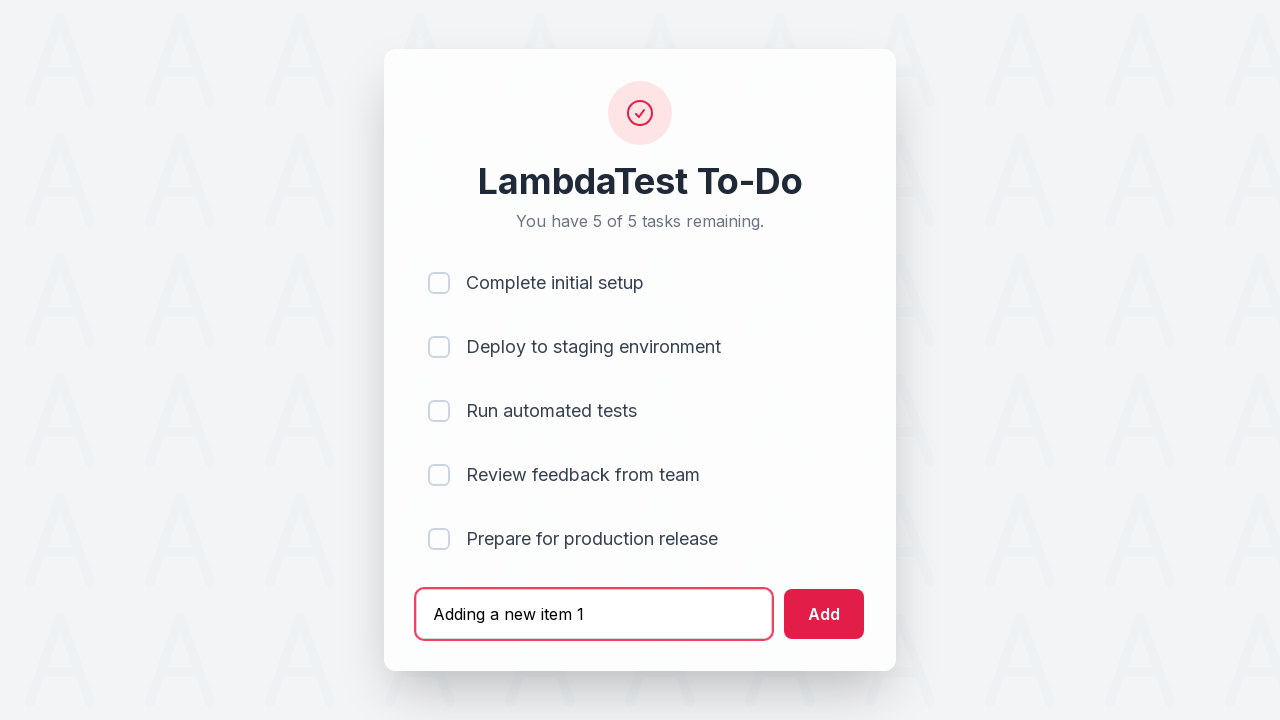

Pressed Enter to add item 1 to the list on #sampletodotext
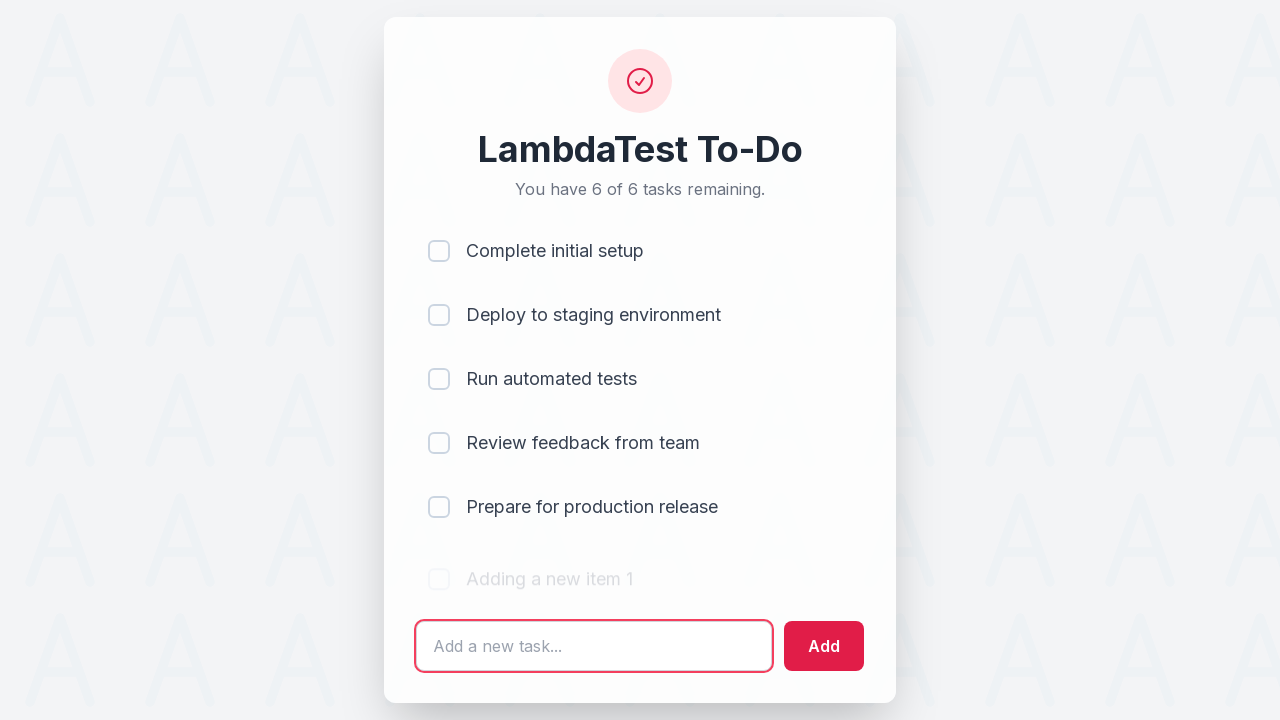

Waited 500ms for item to be added
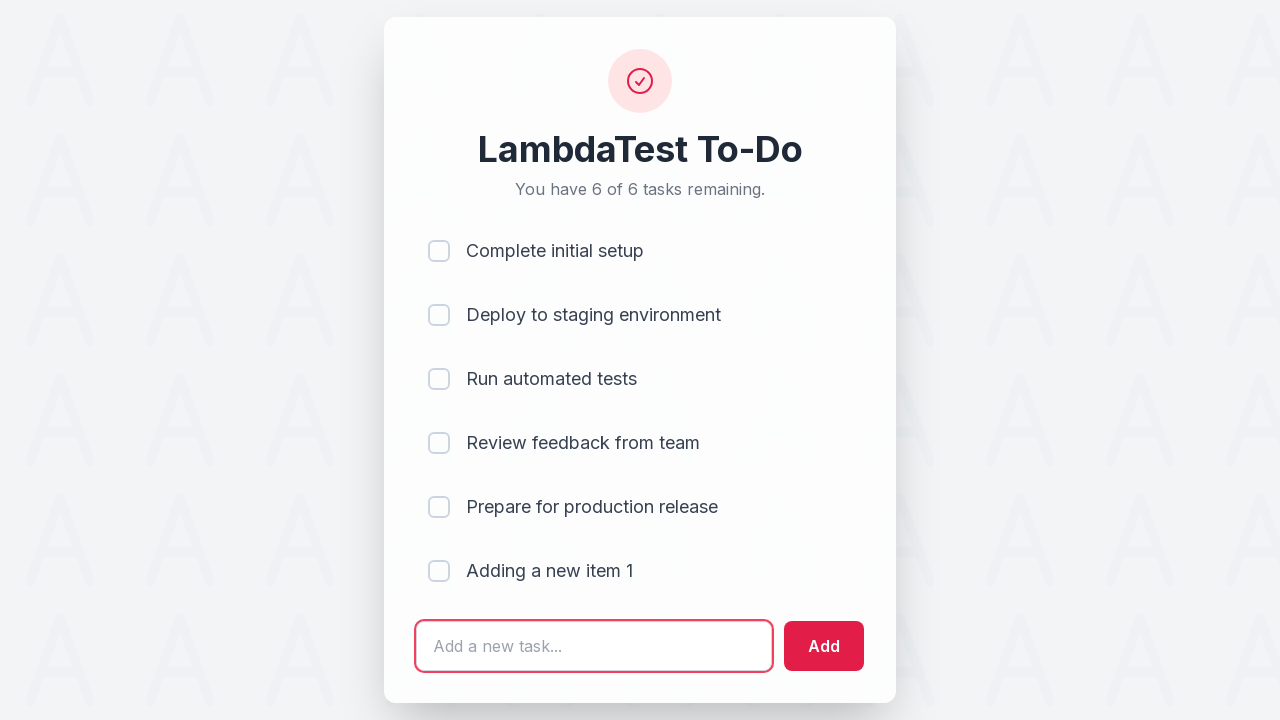

Clicked todo input field for item 2 at (594, 646) on #sampletodotext
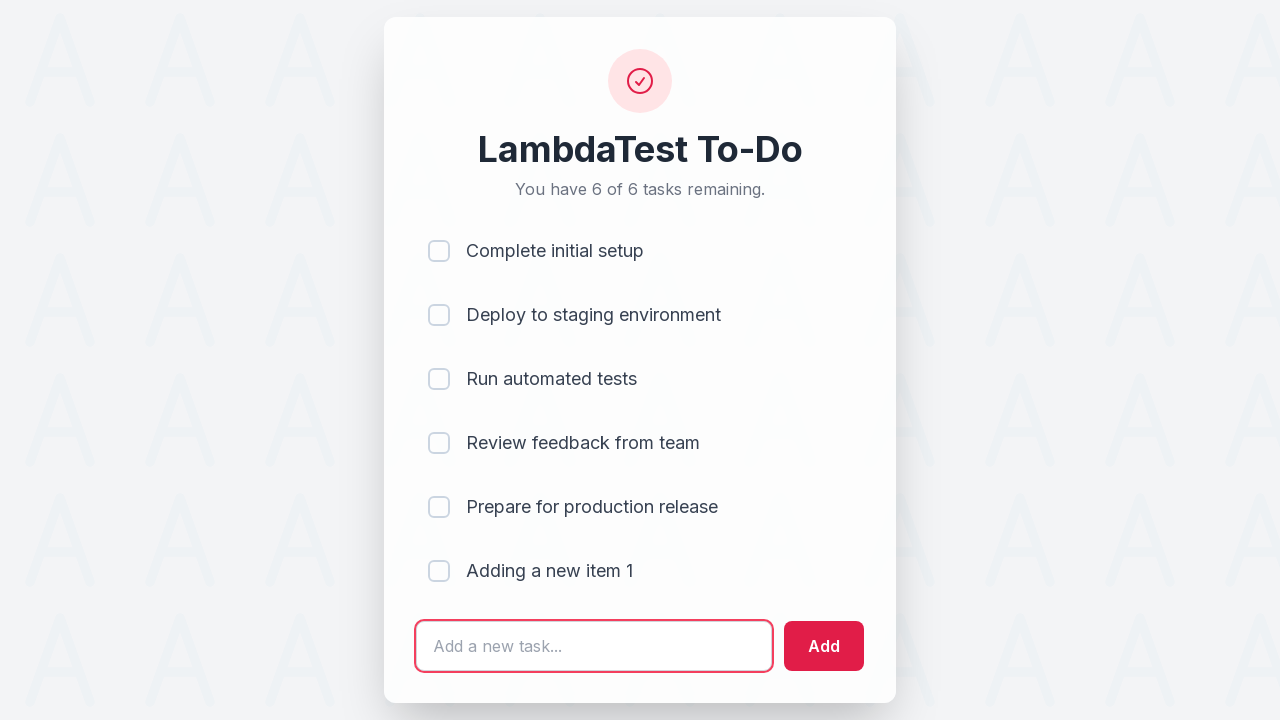

Filled input with new item text: 'Adding a new item 2' on #sampletodotext
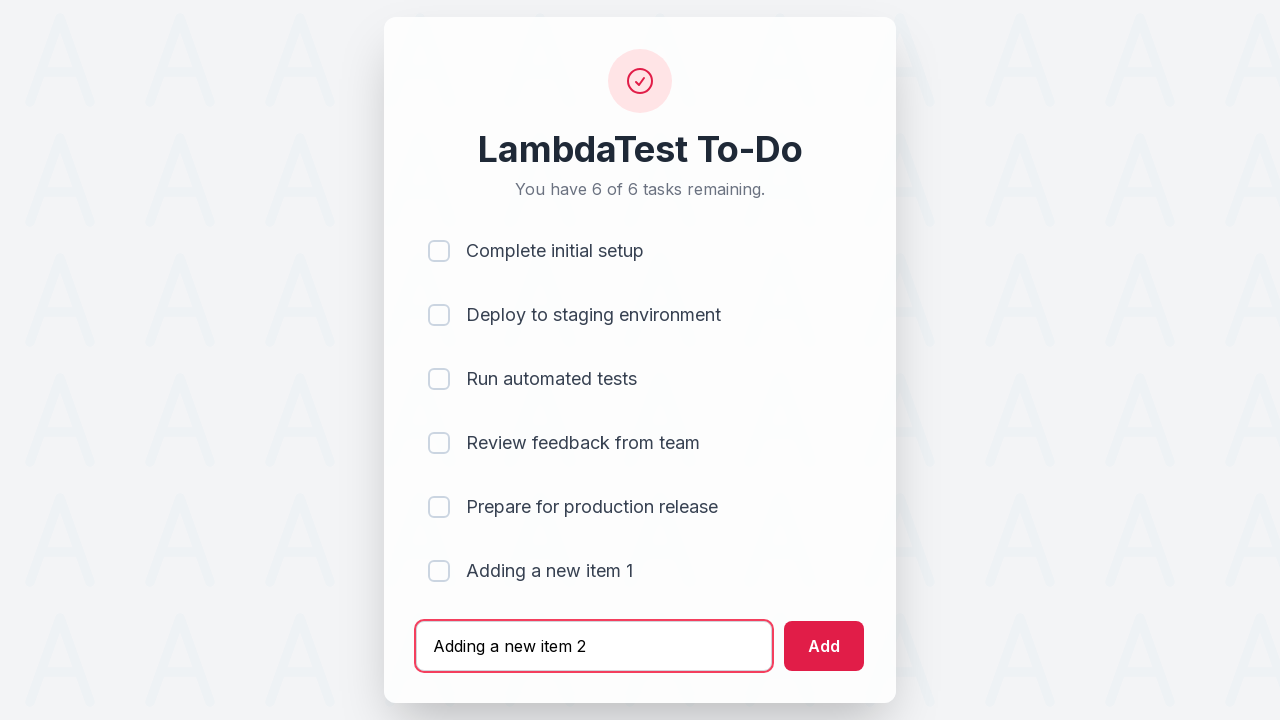

Pressed Enter to add item 2 to the list on #sampletodotext
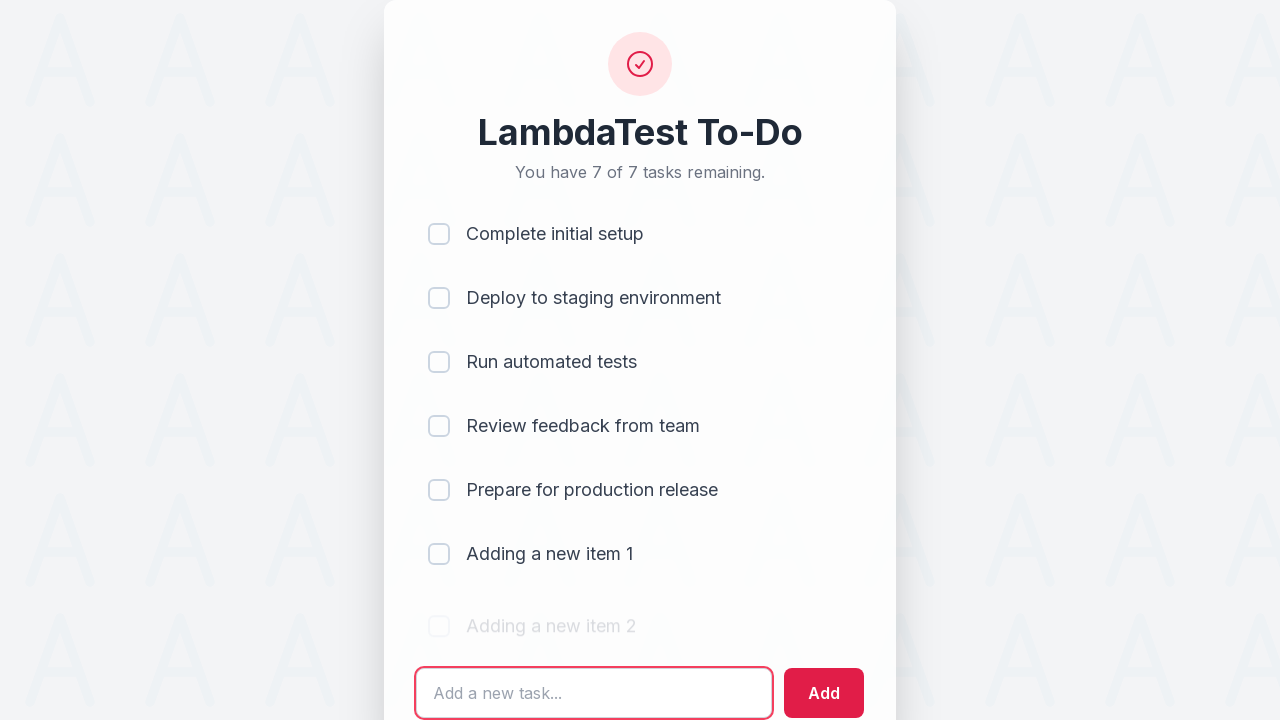

Waited 500ms for item to be added
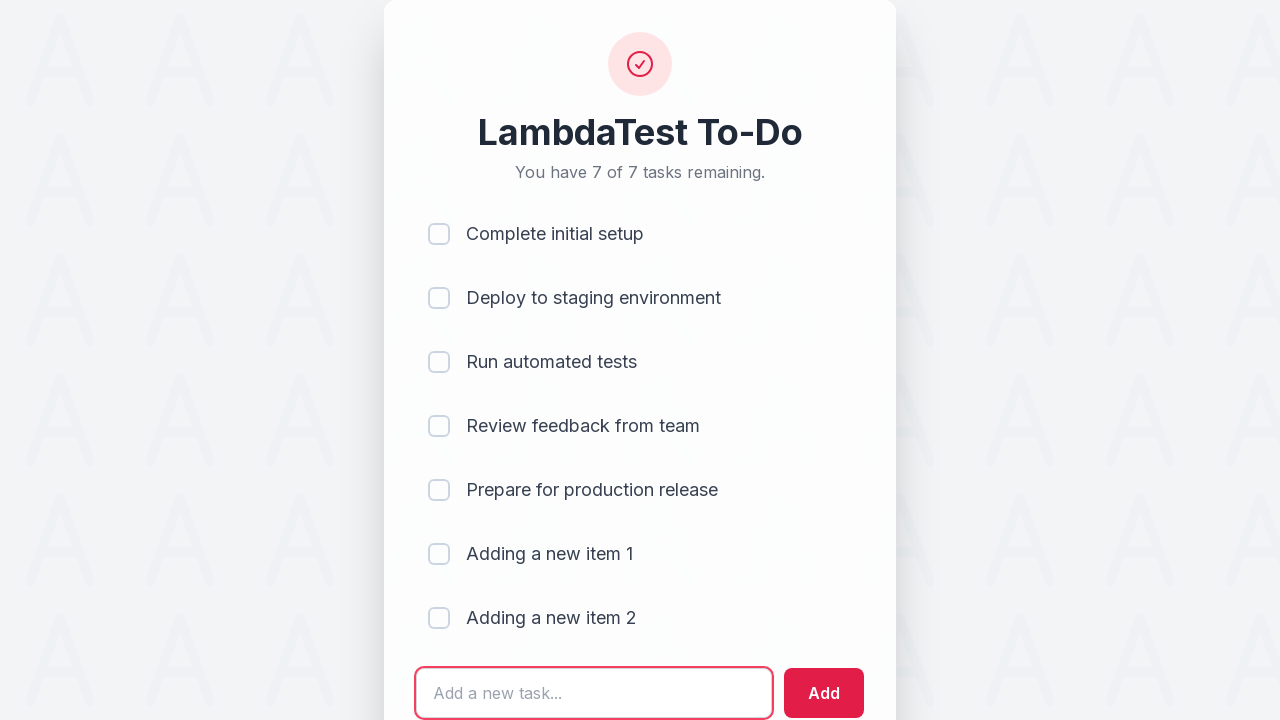

Clicked todo input field for item 3 at (594, 693) on #sampletodotext
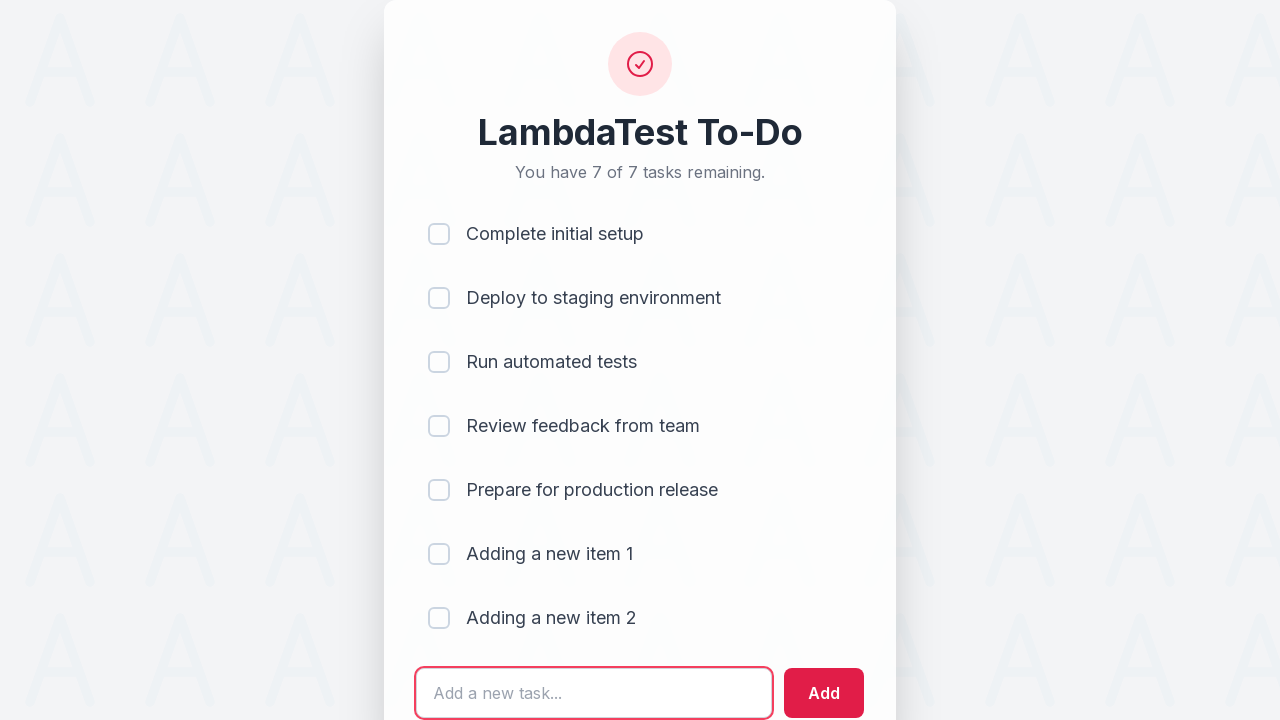

Filled input with new item text: 'Adding a new item 3' on #sampletodotext
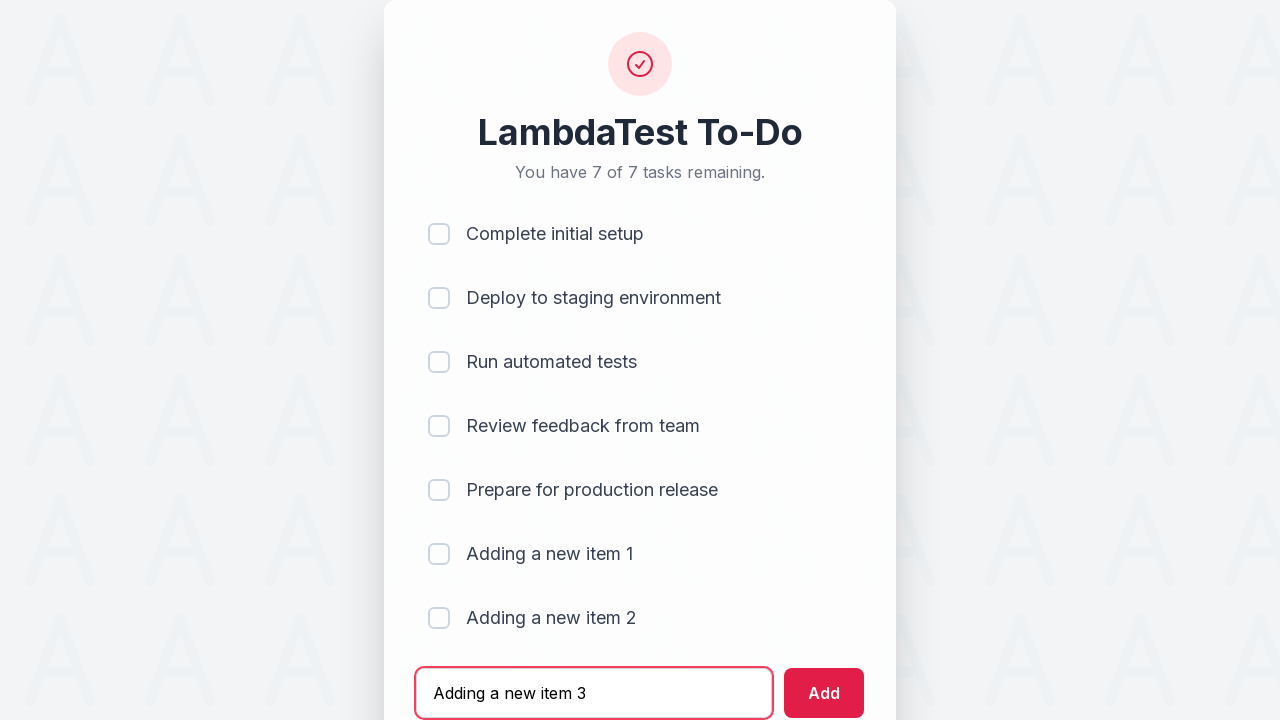

Pressed Enter to add item 3 to the list on #sampletodotext
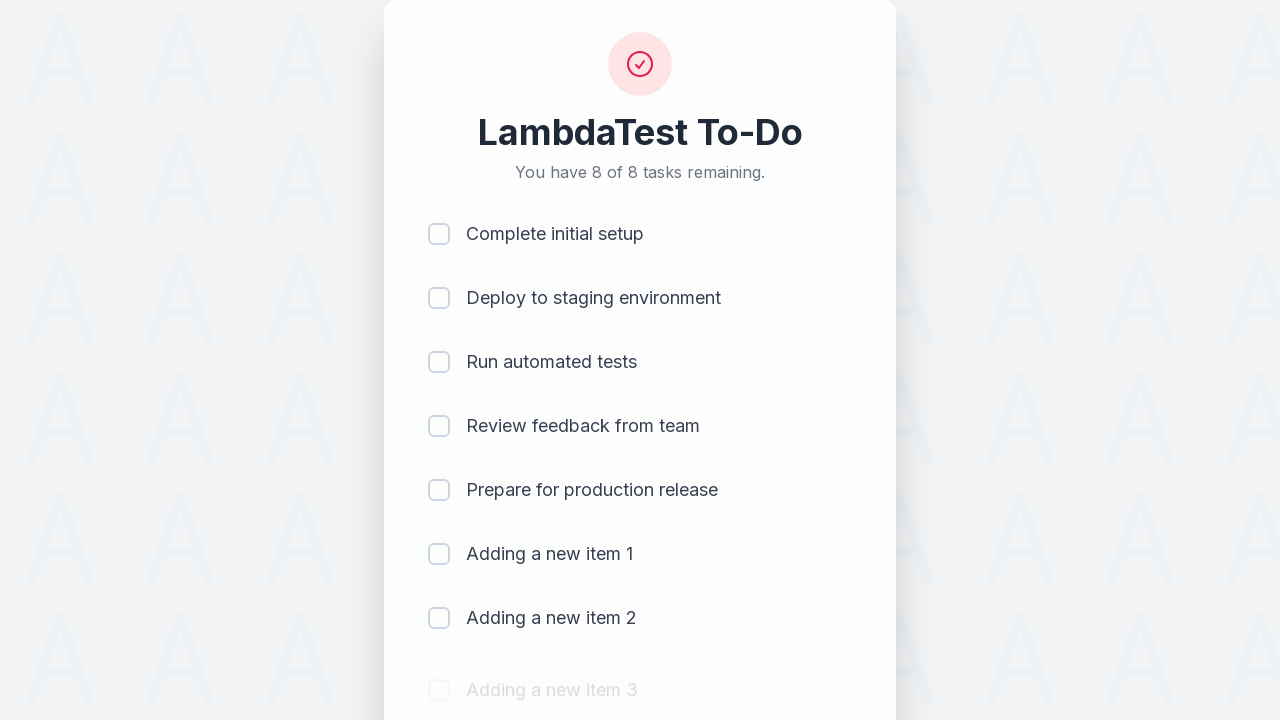

Waited 500ms for item to be added
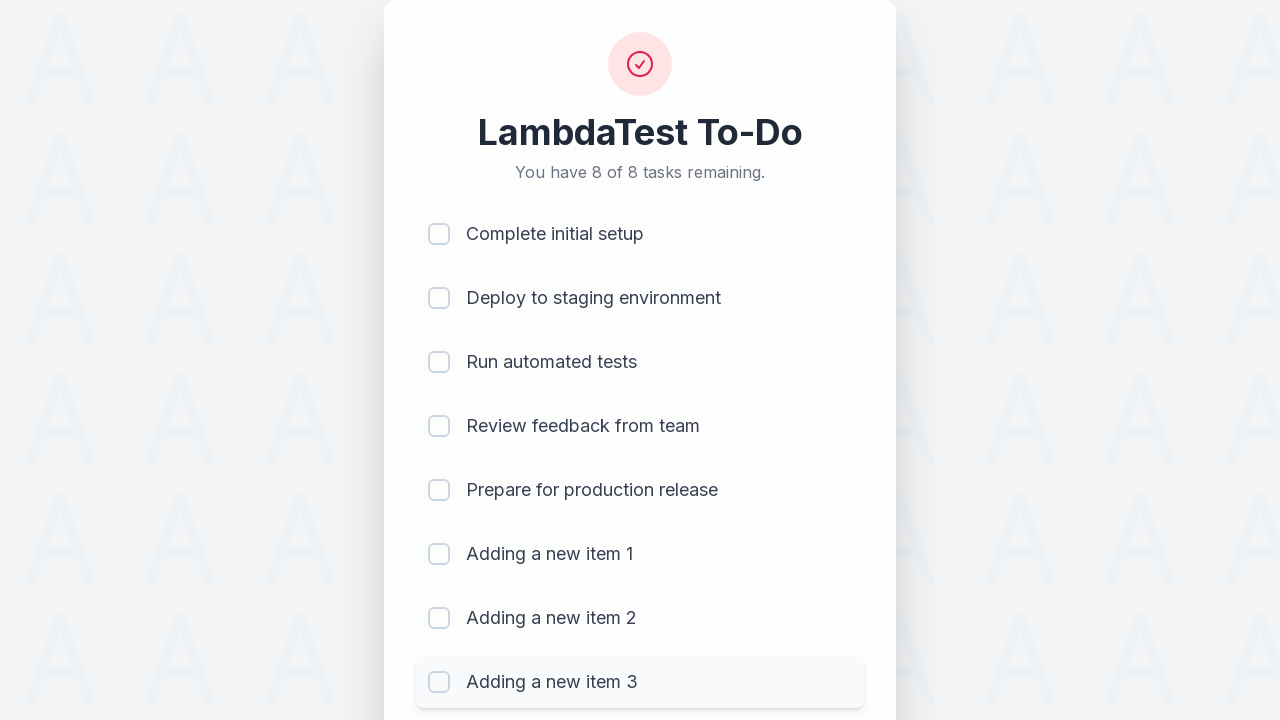

Clicked todo input field for item 4 at (594, 663) on #sampletodotext
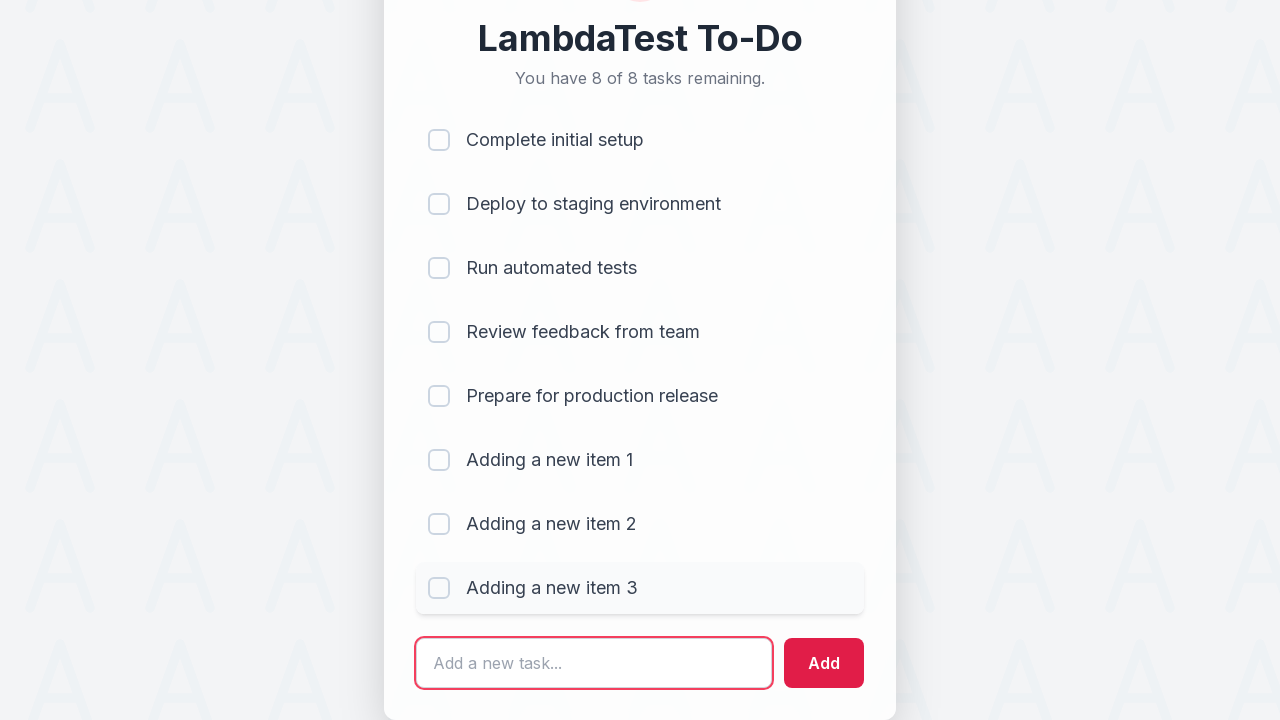

Filled input with new item text: 'Adding a new item 4' on #sampletodotext
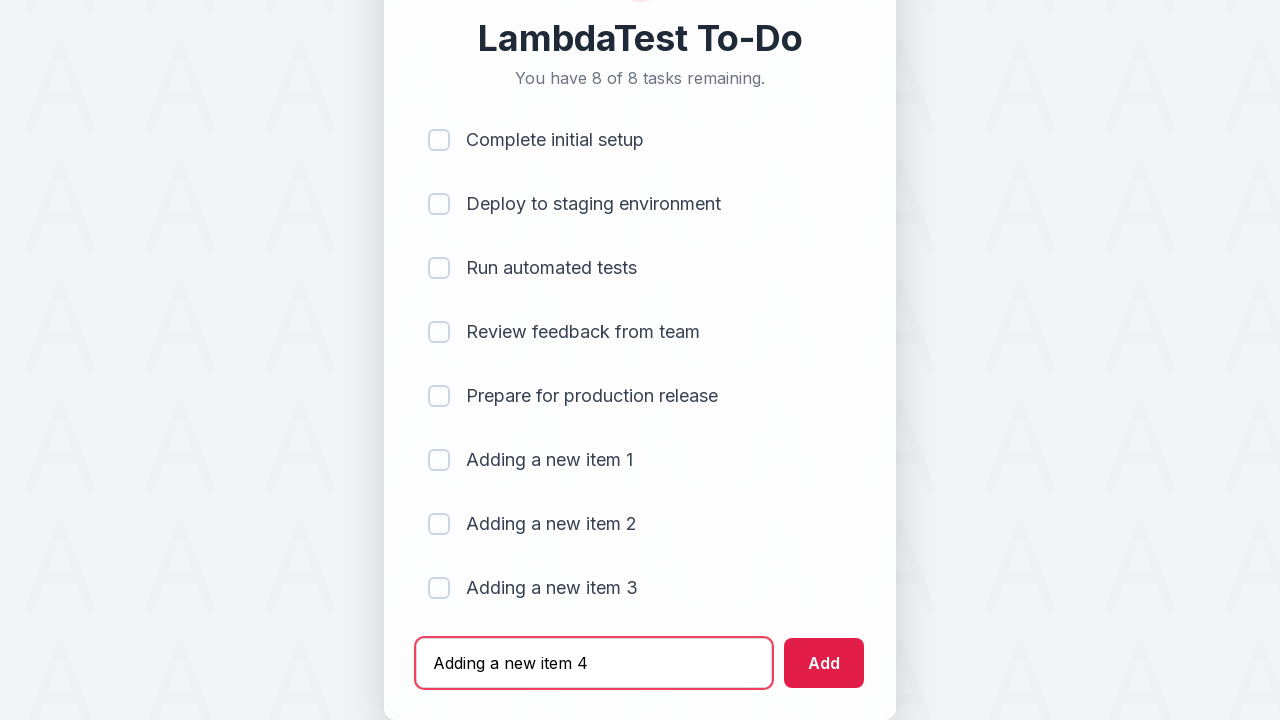

Pressed Enter to add item 4 to the list on #sampletodotext
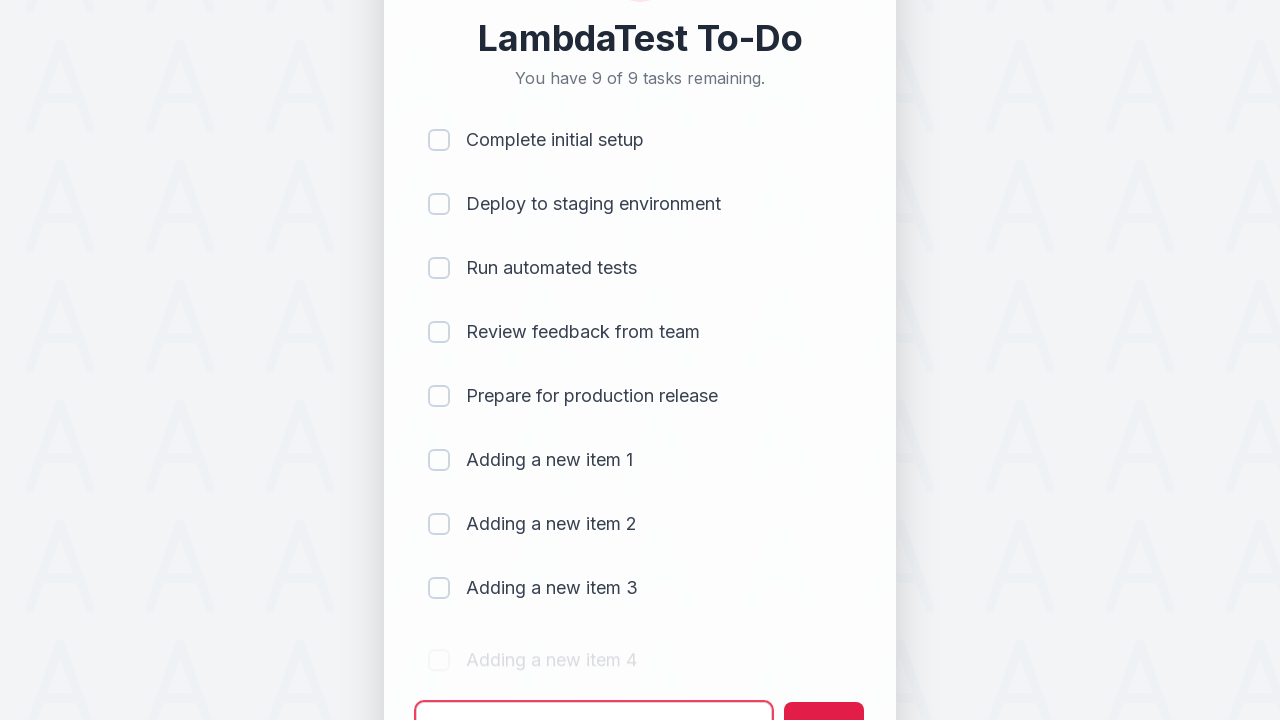

Waited 500ms for item to be added
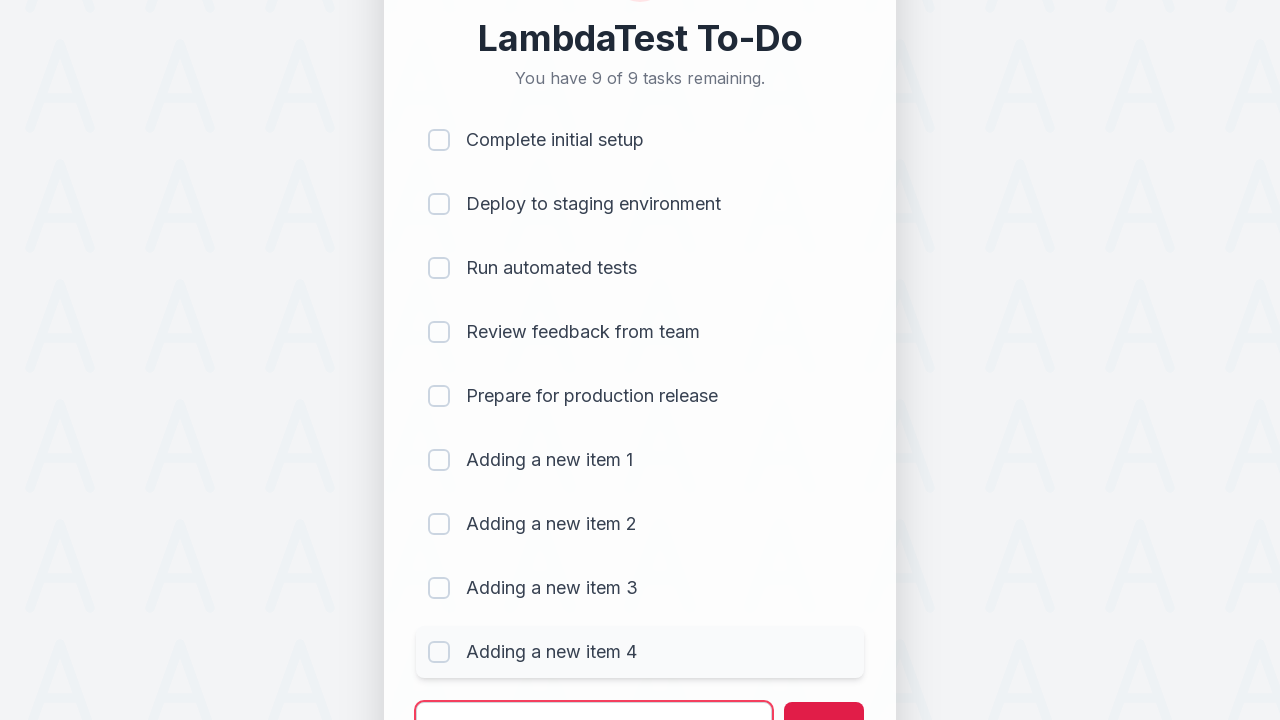

Clicked todo input field for item 5 at (594, 695) on #sampletodotext
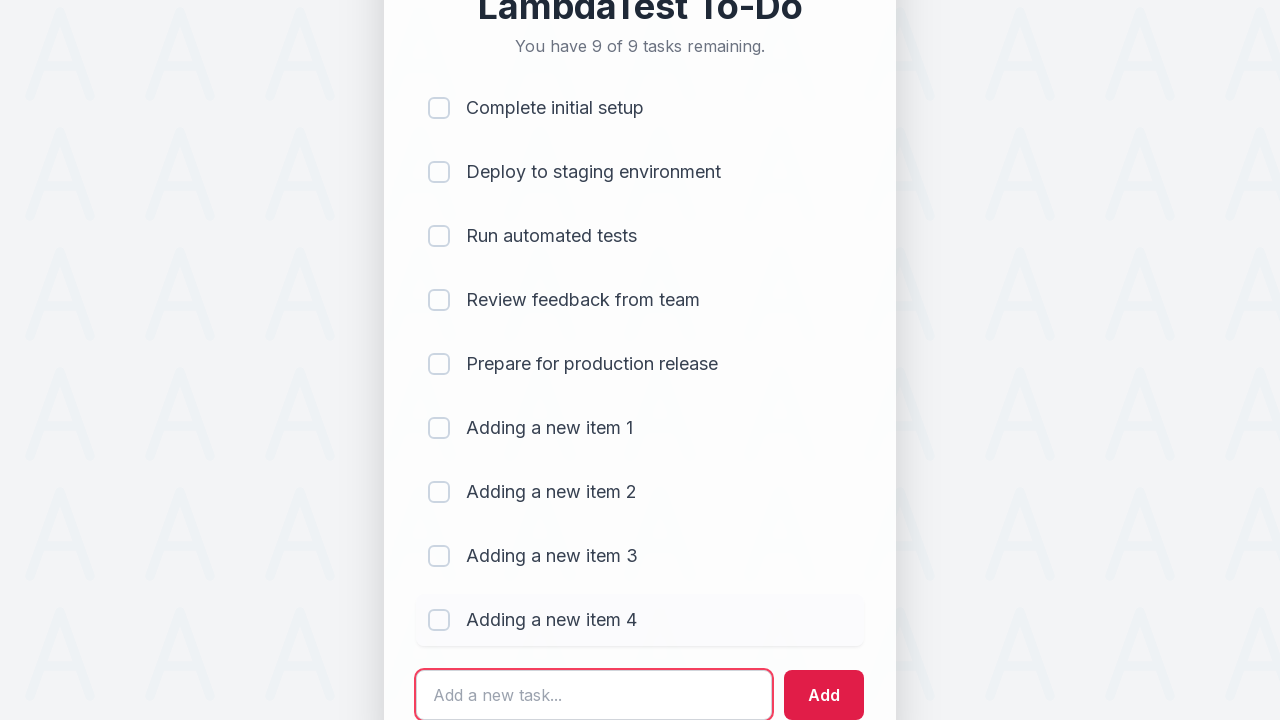

Filled input with new item text: 'Adding a new item 5' on #sampletodotext
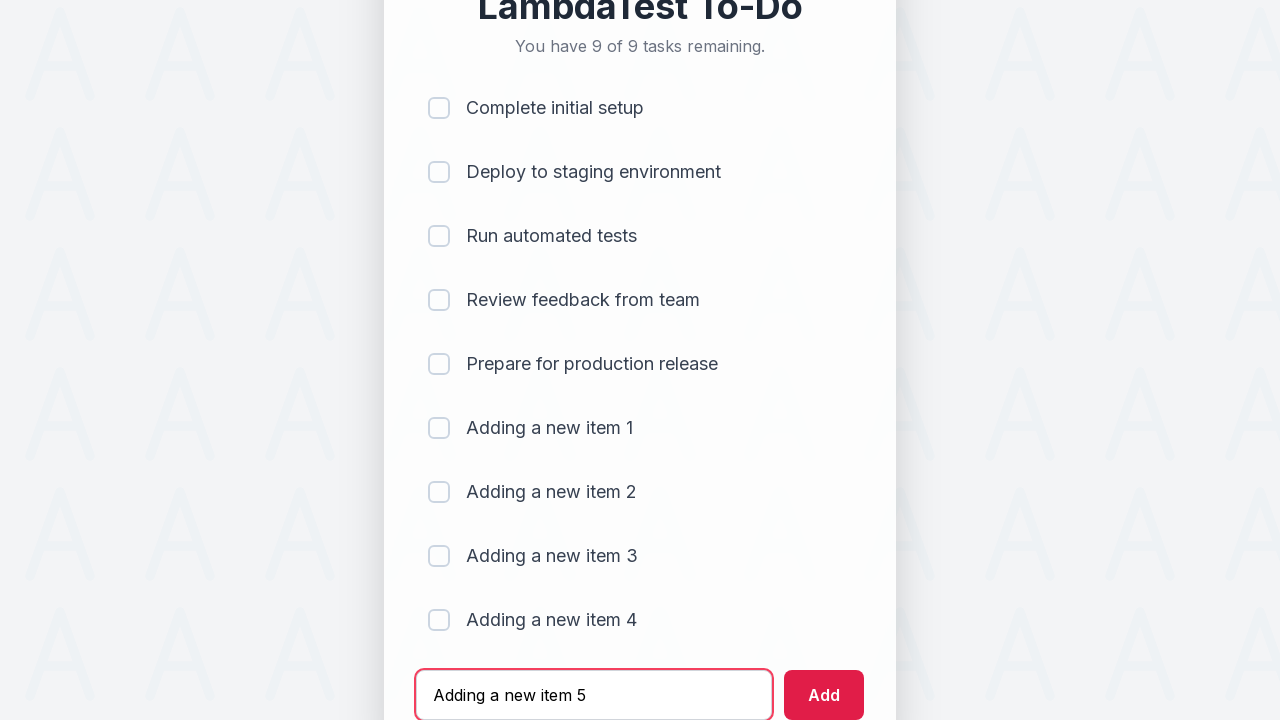

Pressed Enter to add item 5 to the list on #sampletodotext
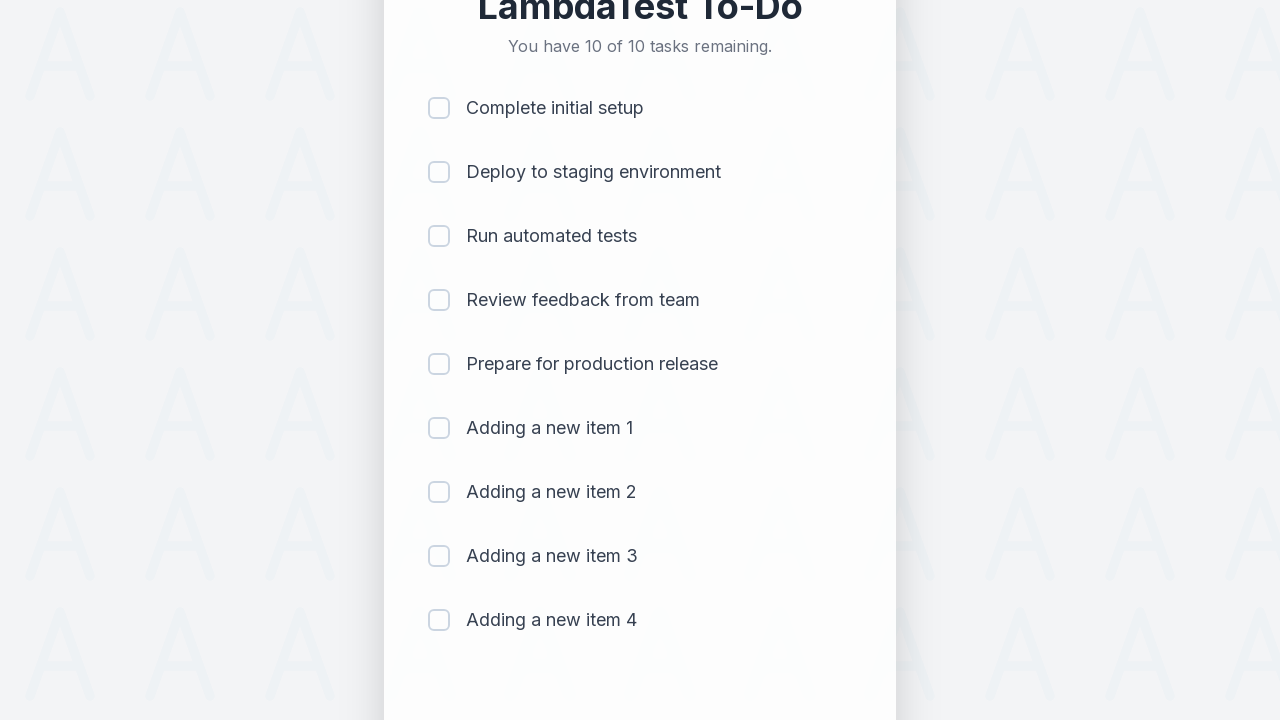

Waited 500ms for item to be added
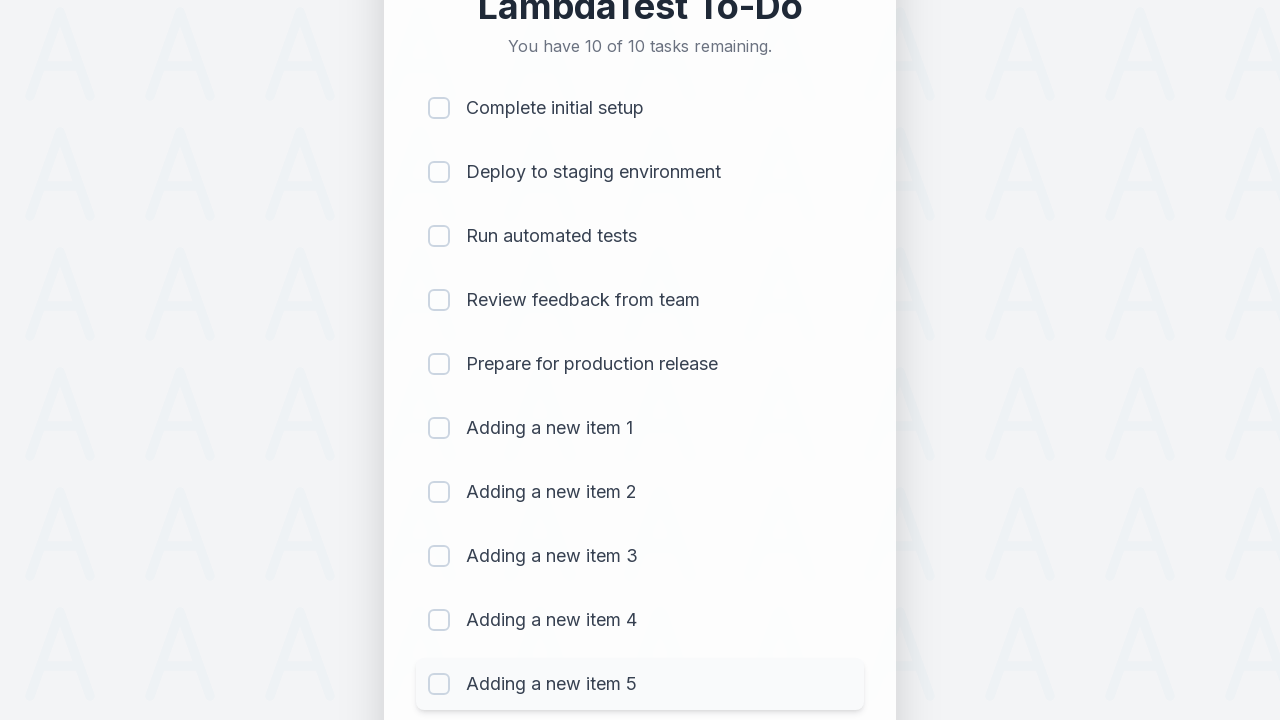

Clicked checkbox for item 1 to mark as completed at (439, 108) on (//input[@type='checkbox'])[1]
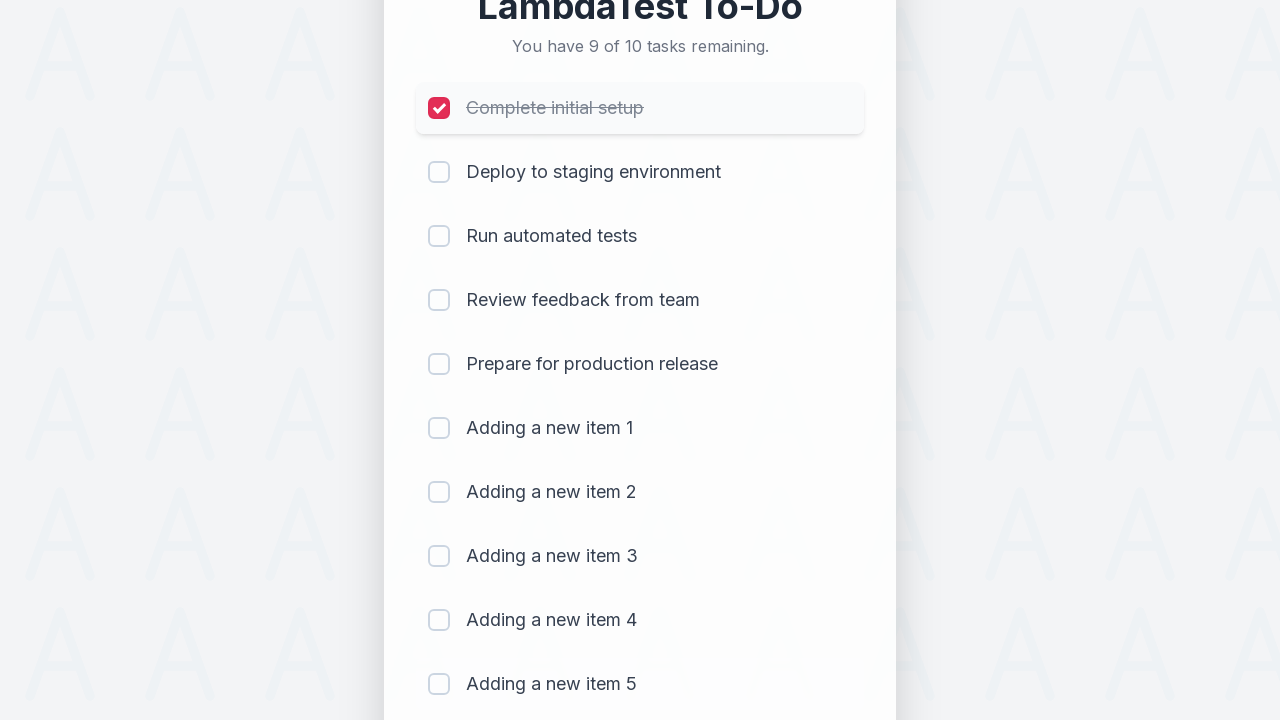

Waited 300ms for item completion state to update
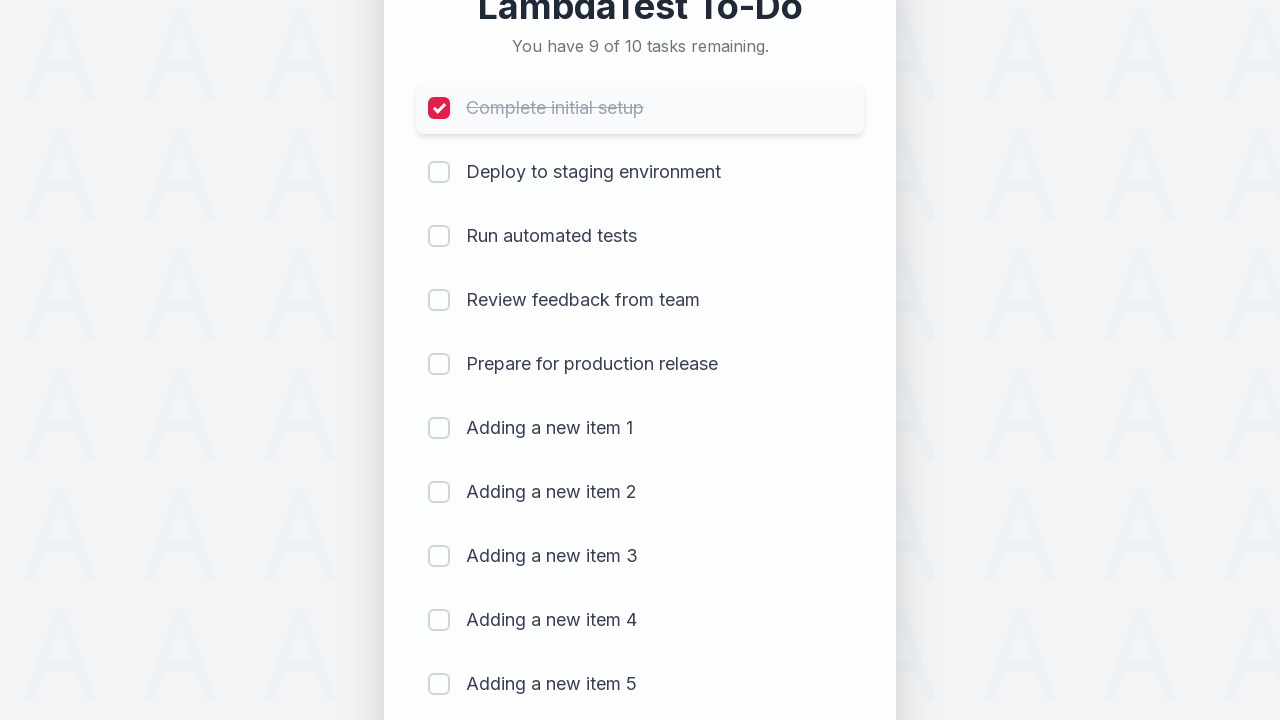

Clicked checkbox for item 2 to mark as completed at (439, 172) on (//input[@type='checkbox'])[2]
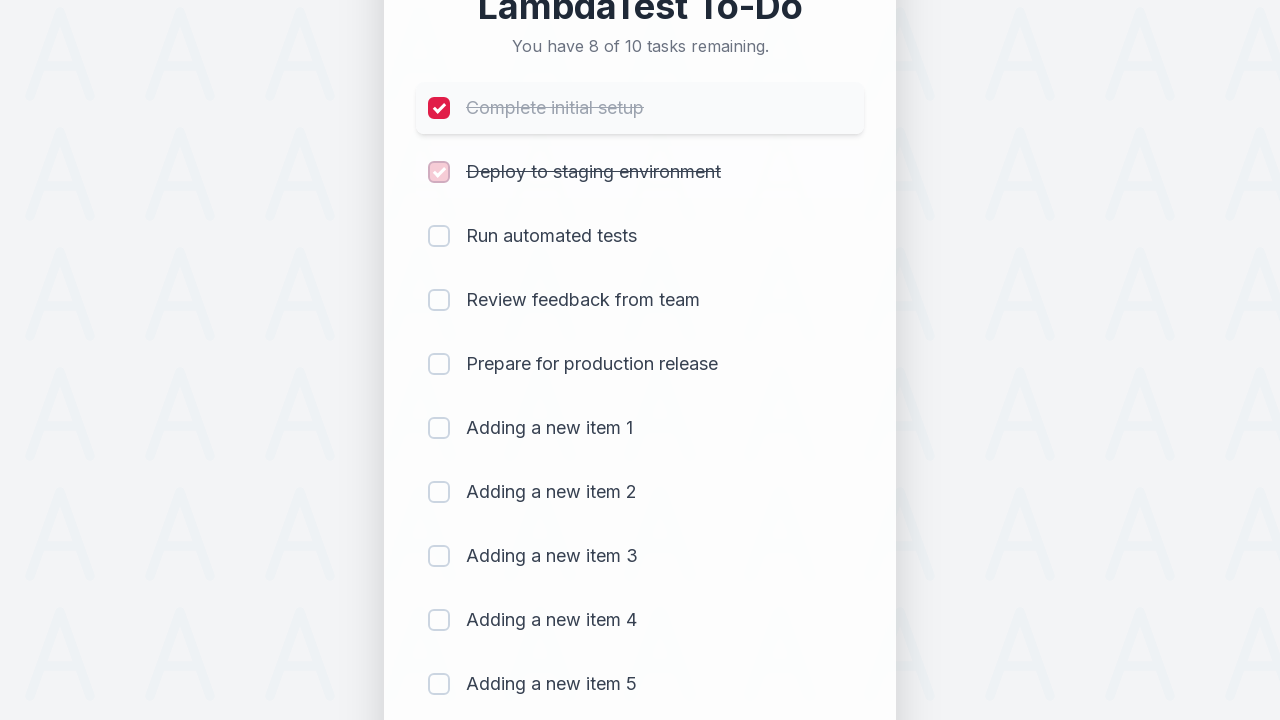

Waited 300ms for item completion state to update
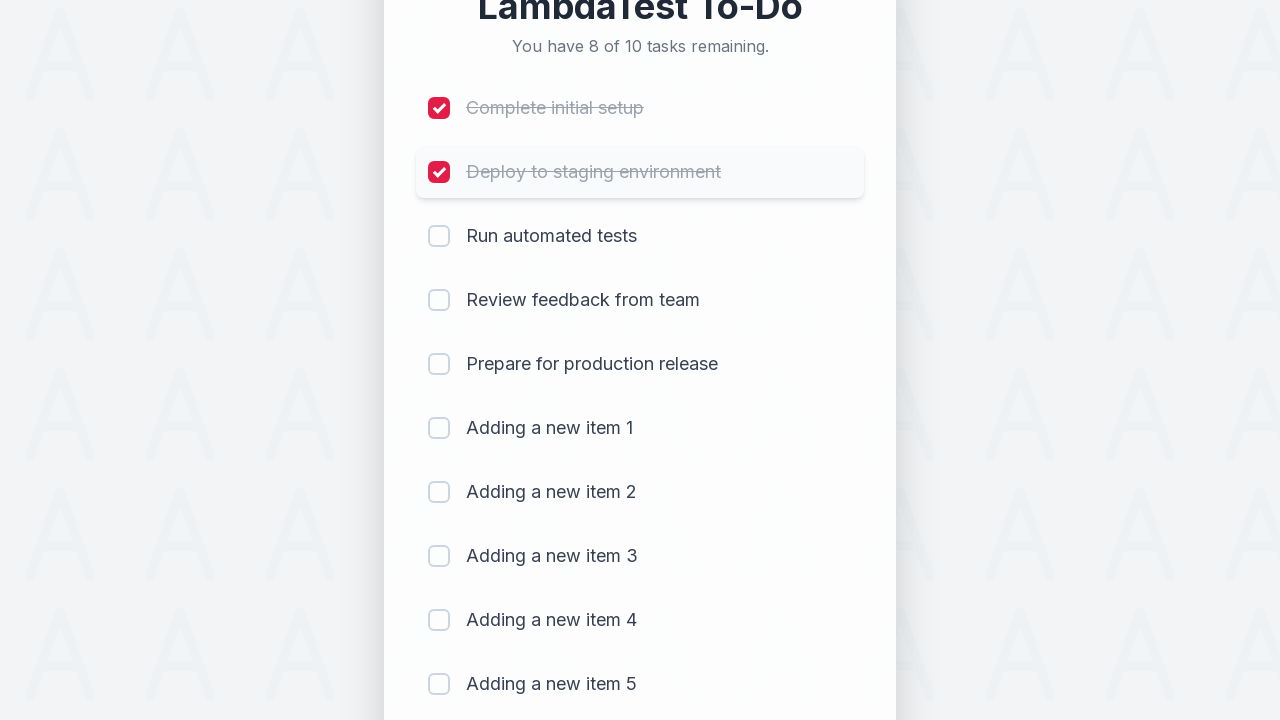

Clicked checkbox for item 3 to mark as completed at (439, 236) on (//input[@type='checkbox'])[3]
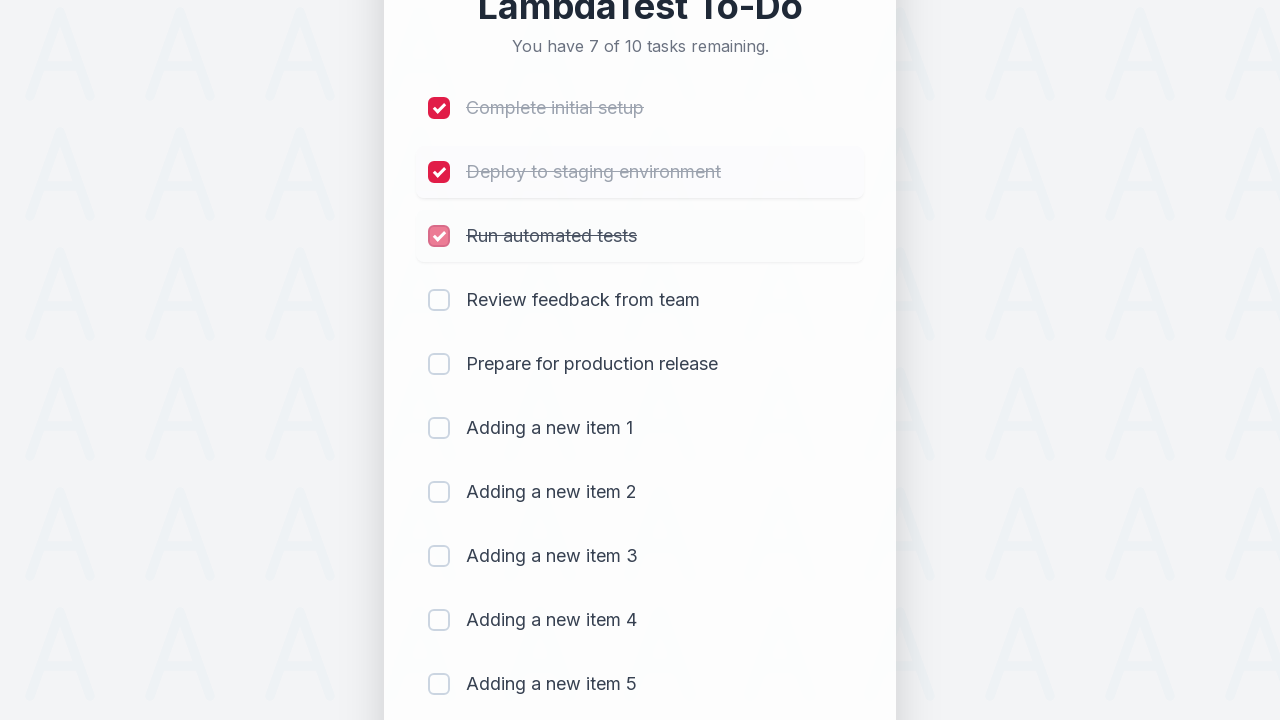

Waited 300ms for item completion state to update
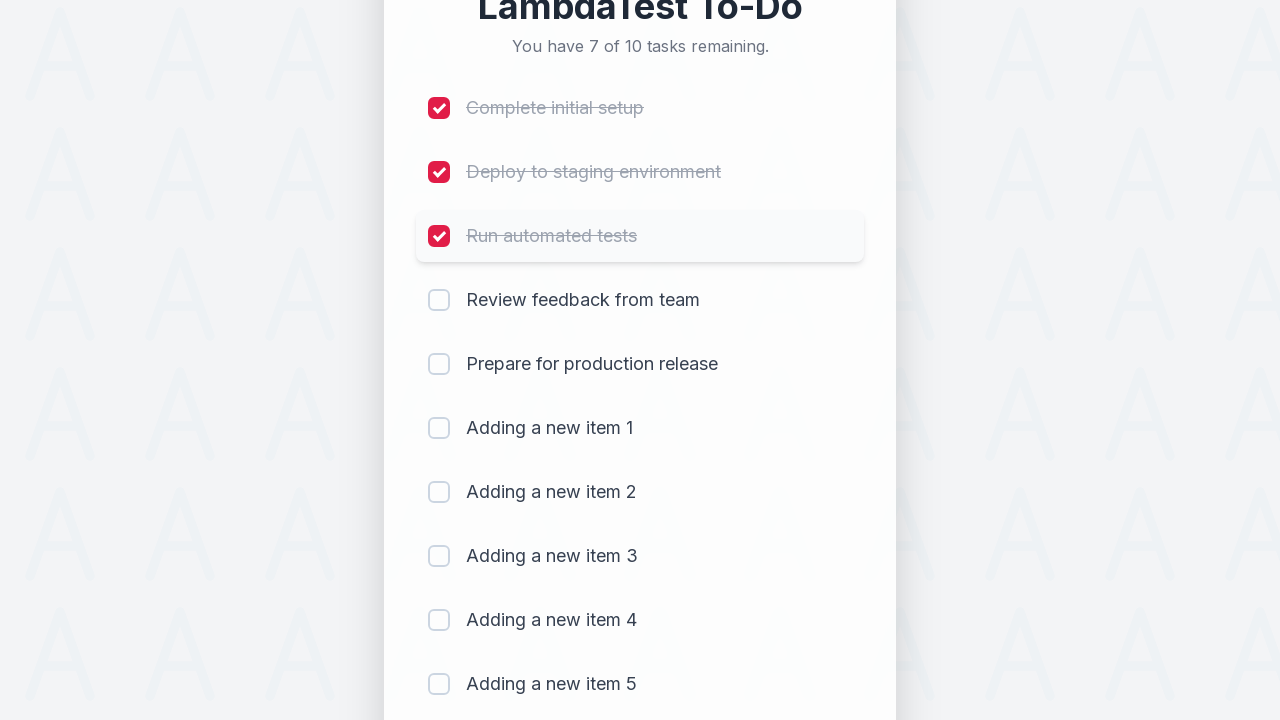

Clicked checkbox for item 4 to mark as completed at (439, 300) on (//input[@type='checkbox'])[4]
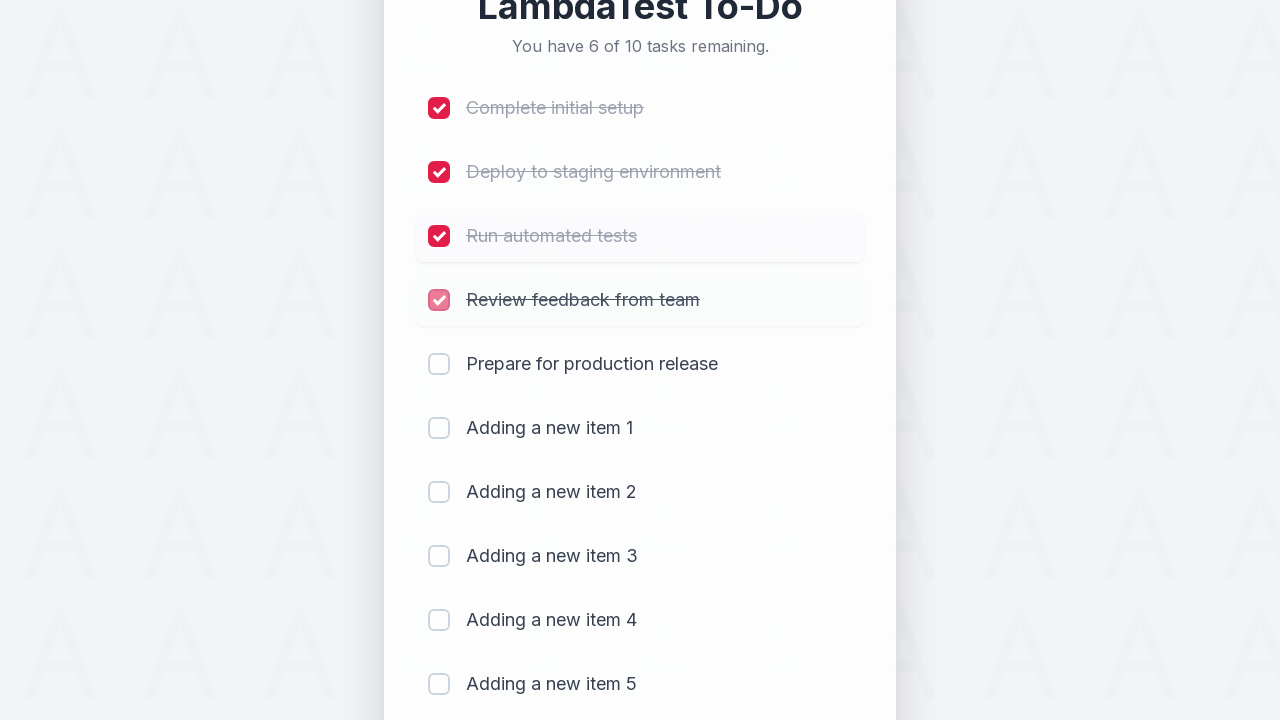

Waited 300ms for item completion state to update
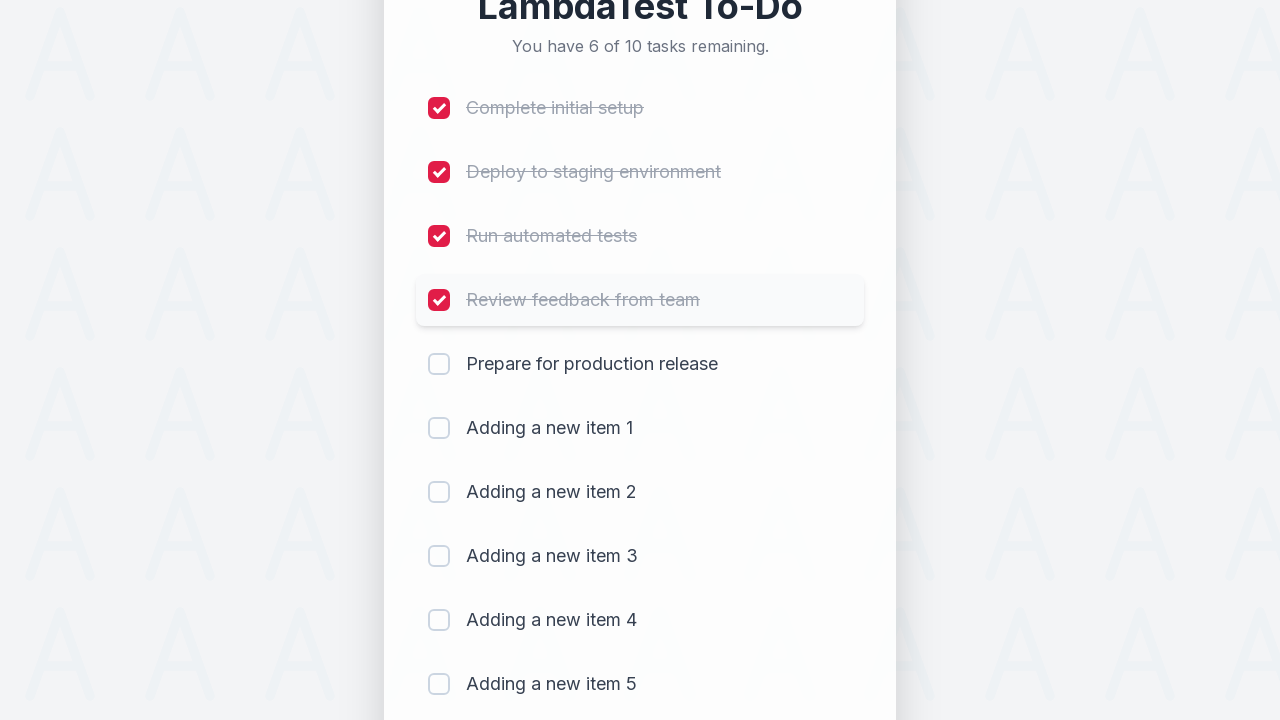

Clicked checkbox for item 5 to mark as completed at (439, 364) on (//input[@type='checkbox'])[5]
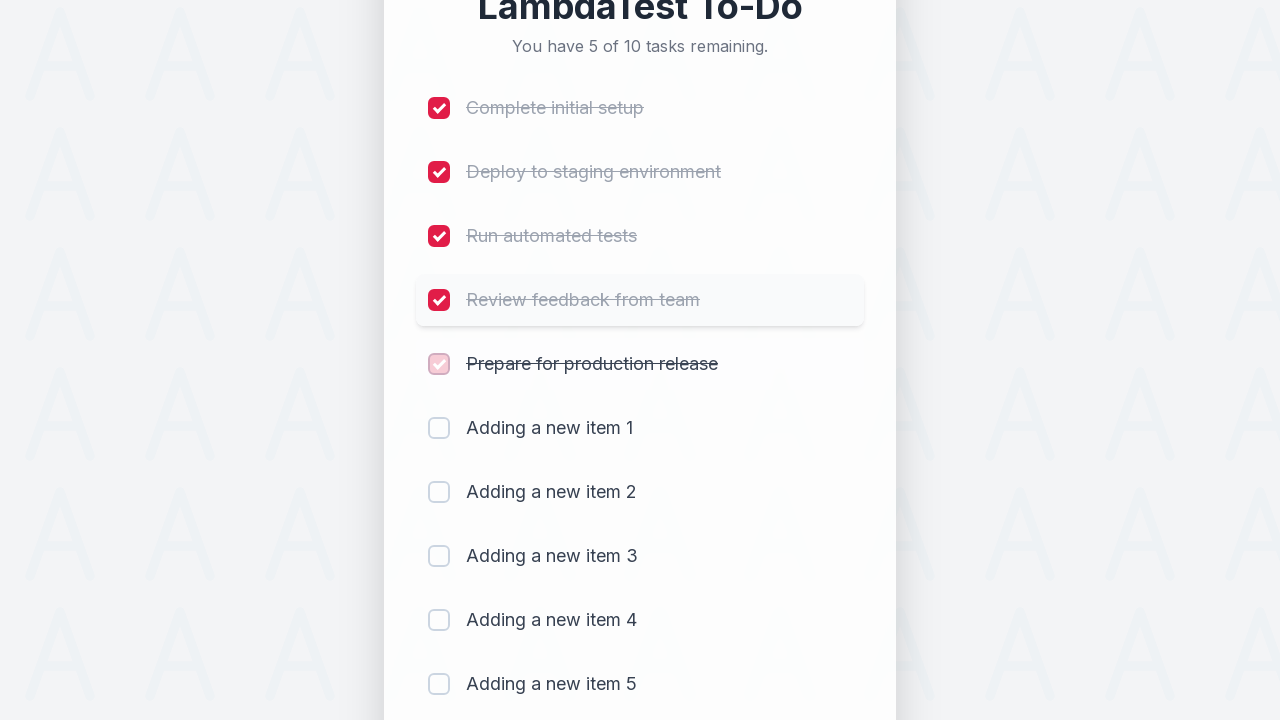

Waited 300ms for item completion state to update
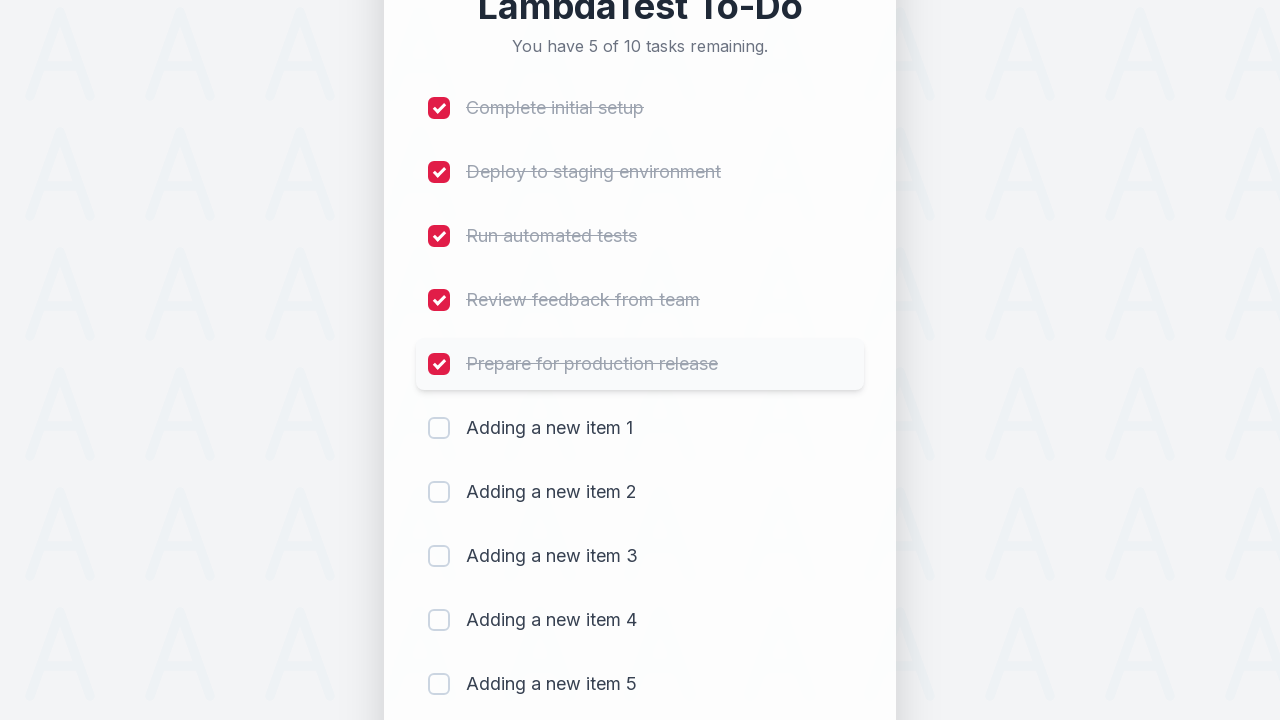

Clicked checkbox for item 6 to mark as completed at (439, 428) on (//input[@type='checkbox'])[6]
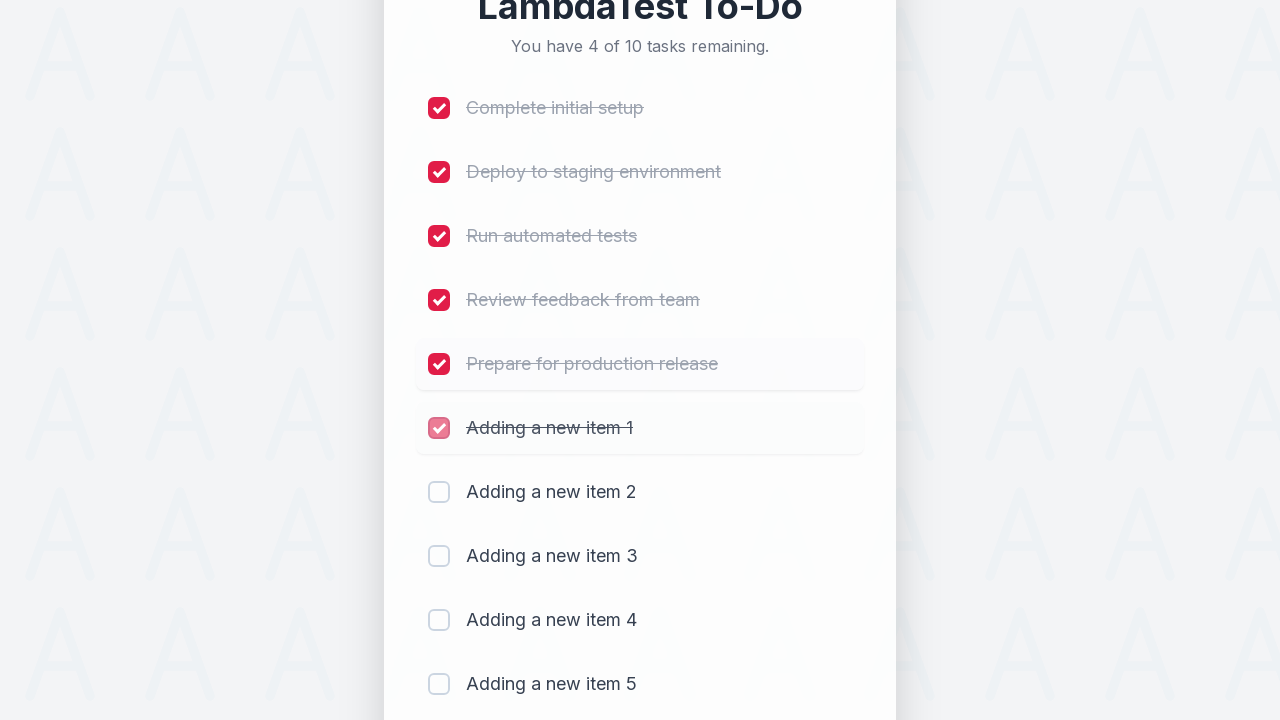

Waited 300ms for item completion state to update
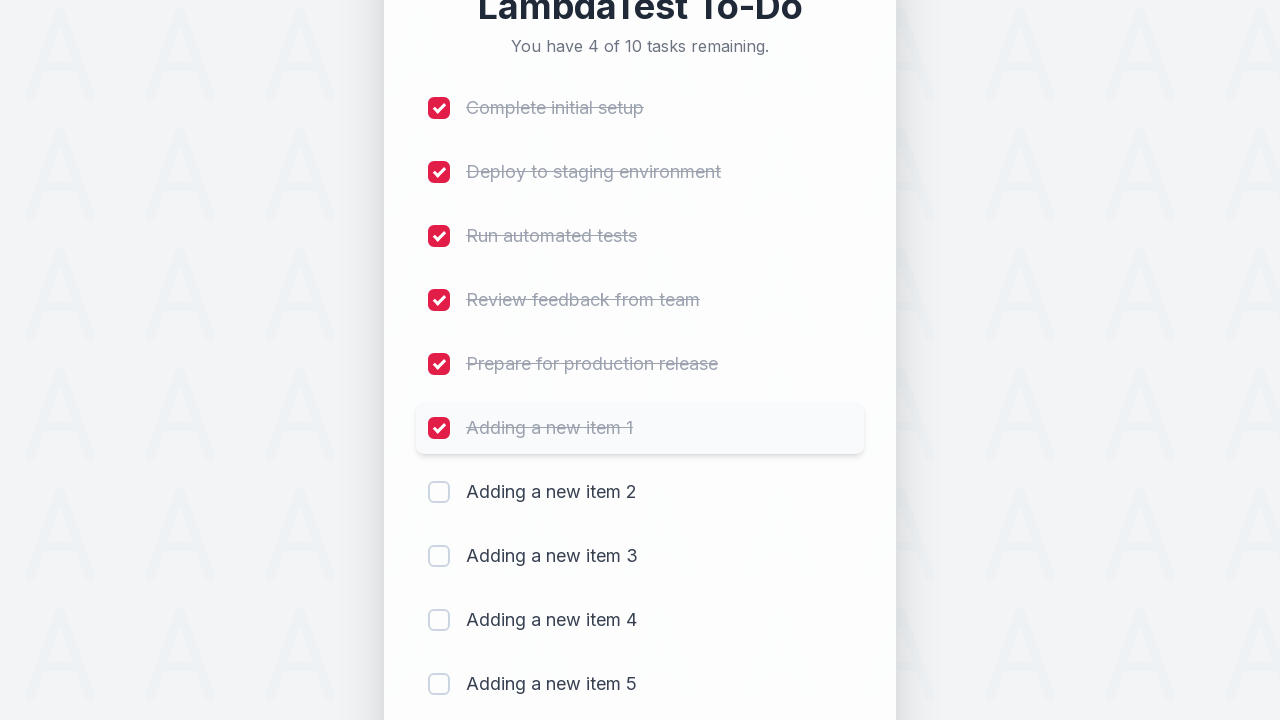

Clicked checkbox for item 7 to mark as completed at (439, 492) on (//input[@type='checkbox'])[7]
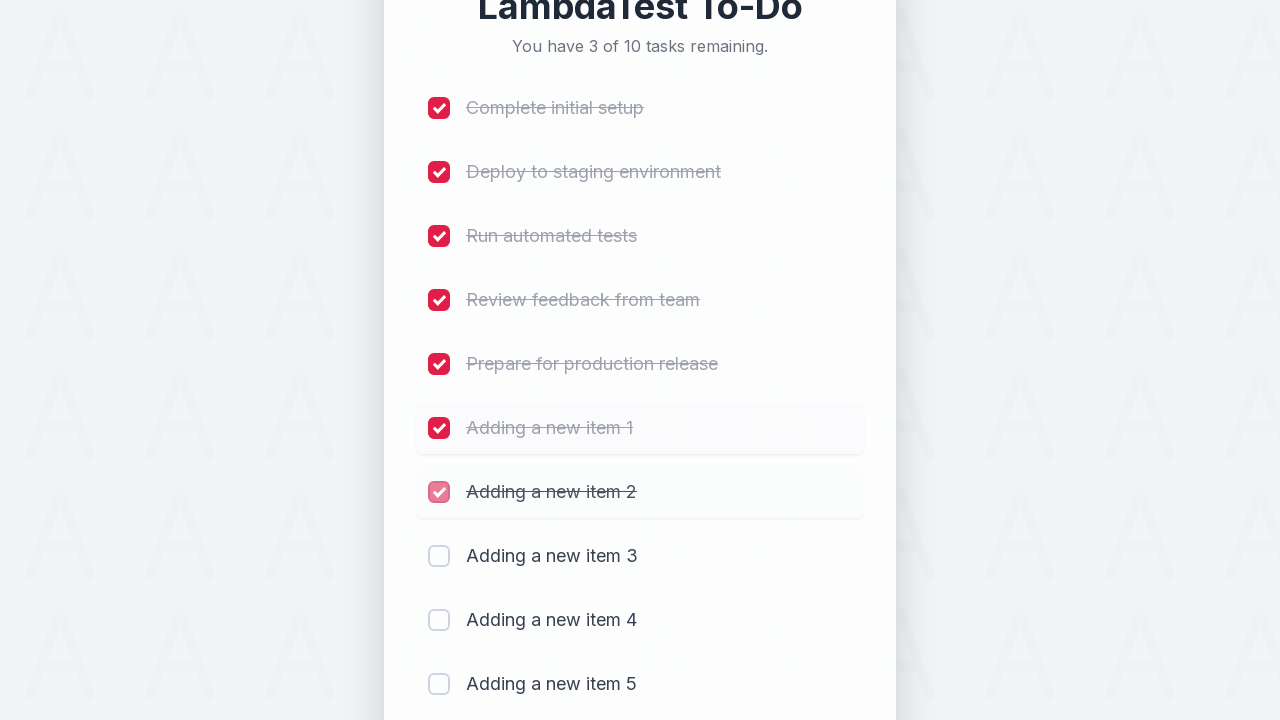

Waited 300ms for item completion state to update
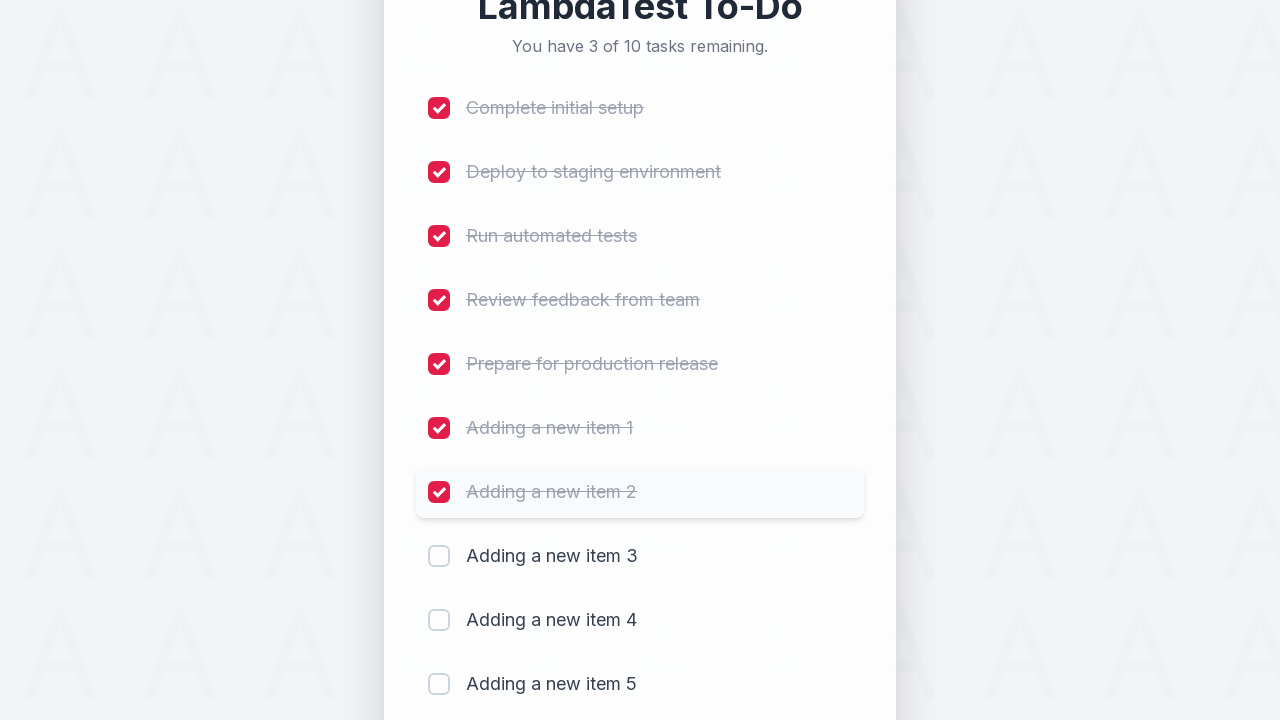

Clicked checkbox for item 8 to mark as completed at (439, 556) on (//input[@type='checkbox'])[8]
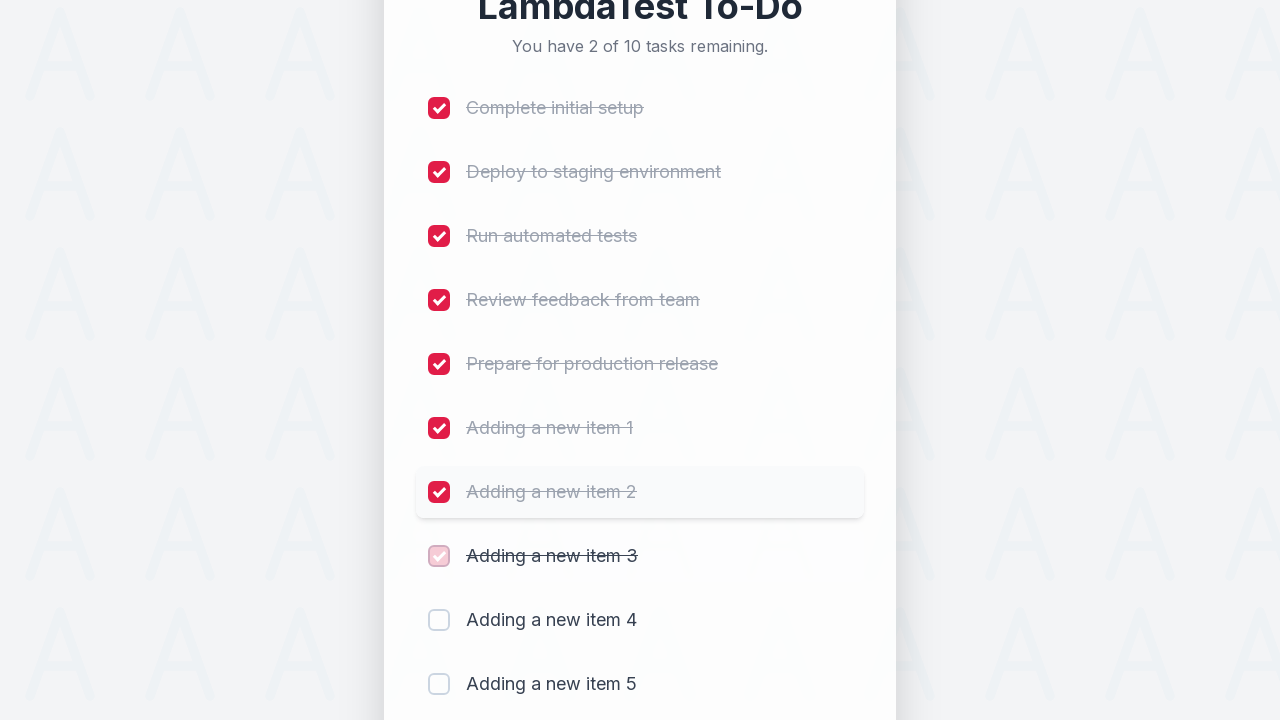

Waited 300ms for item completion state to update
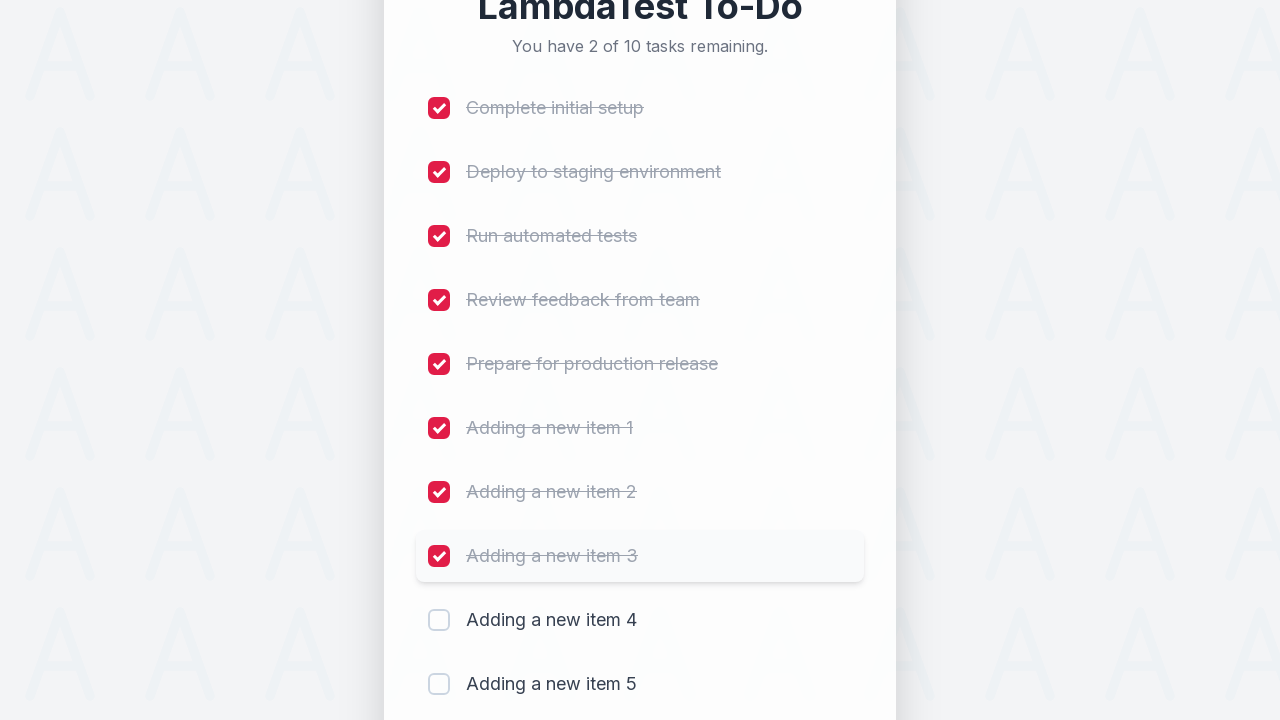

Clicked checkbox for item 9 to mark as completed at (439, 620) on (//input[@type='checkbox'])[9]
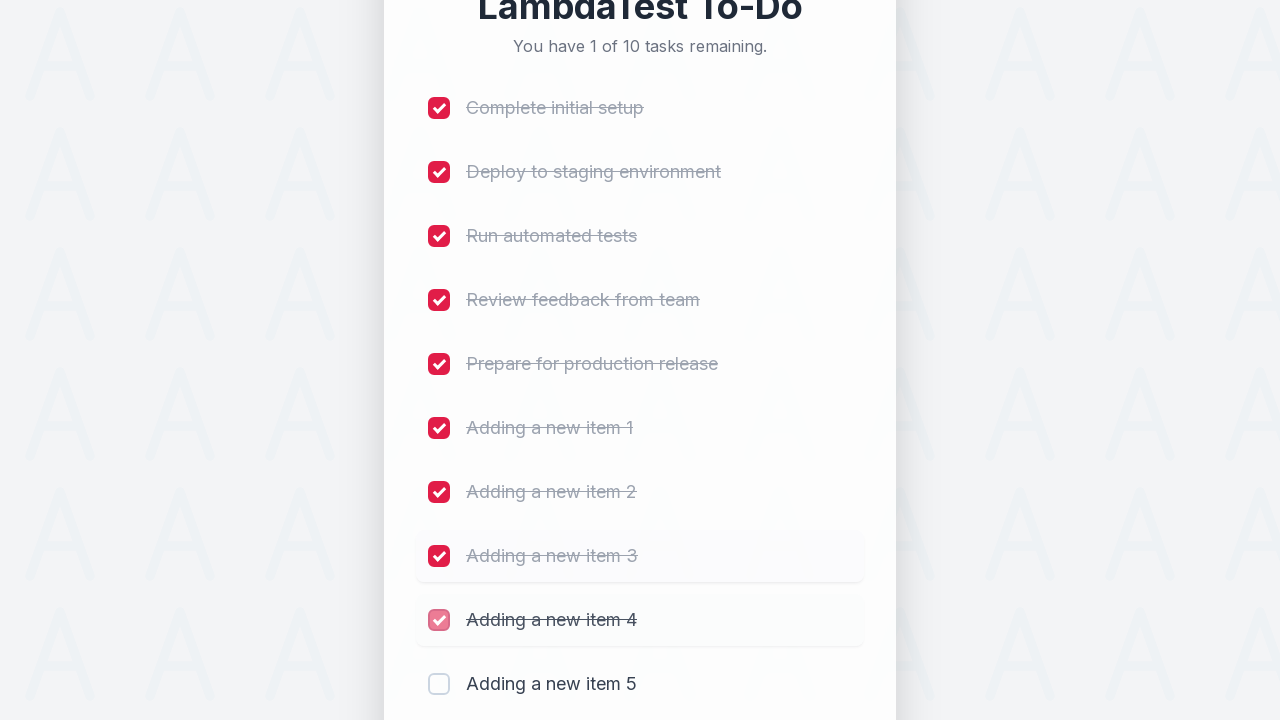

Waited 300ms for item completion state to update
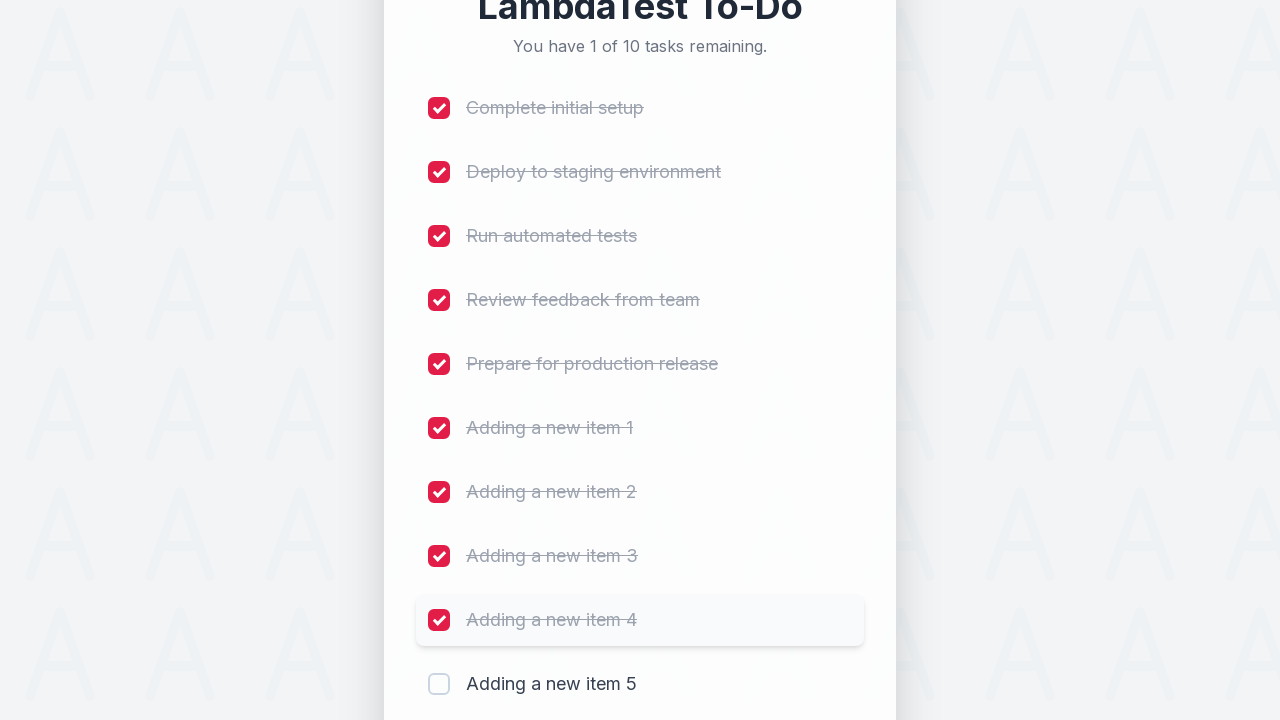

Clicked checkbox for item 10 to mark as completed at (439, 684) on (//input[@type='checkbox'])[10]
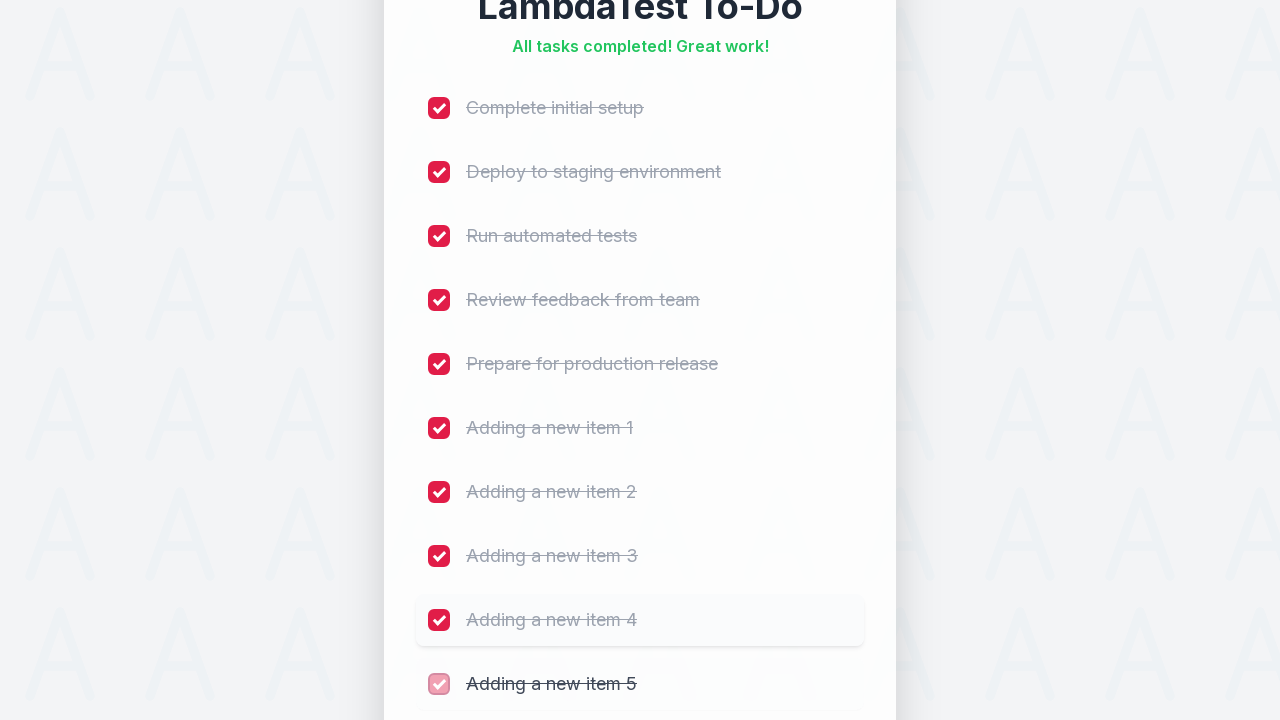

Waited 300ms for item completion state to update
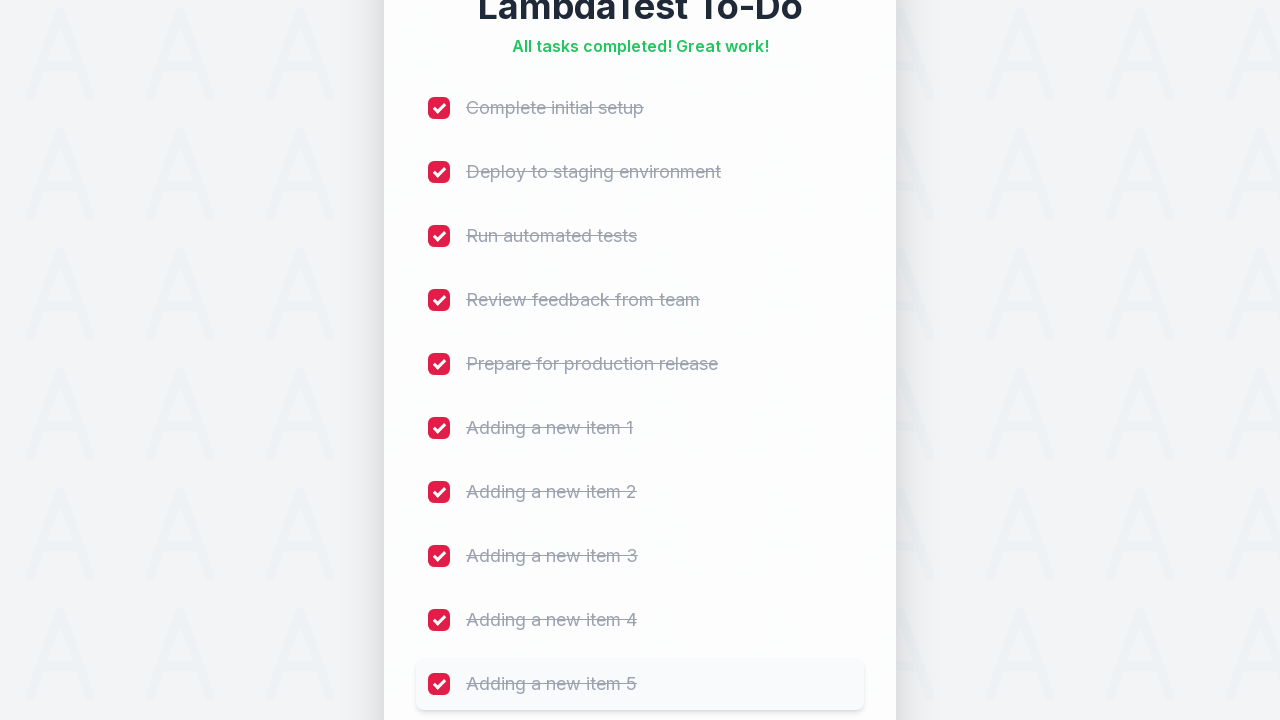

Verified that all 10 items are marked as completed
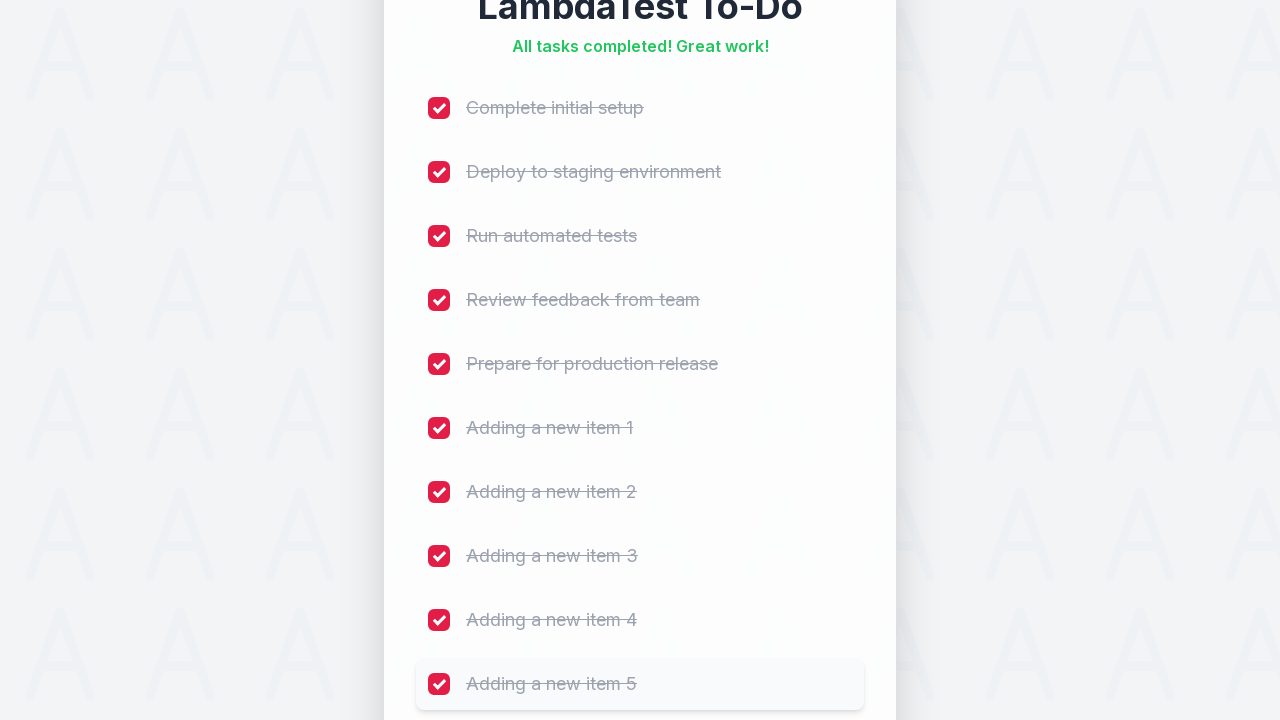

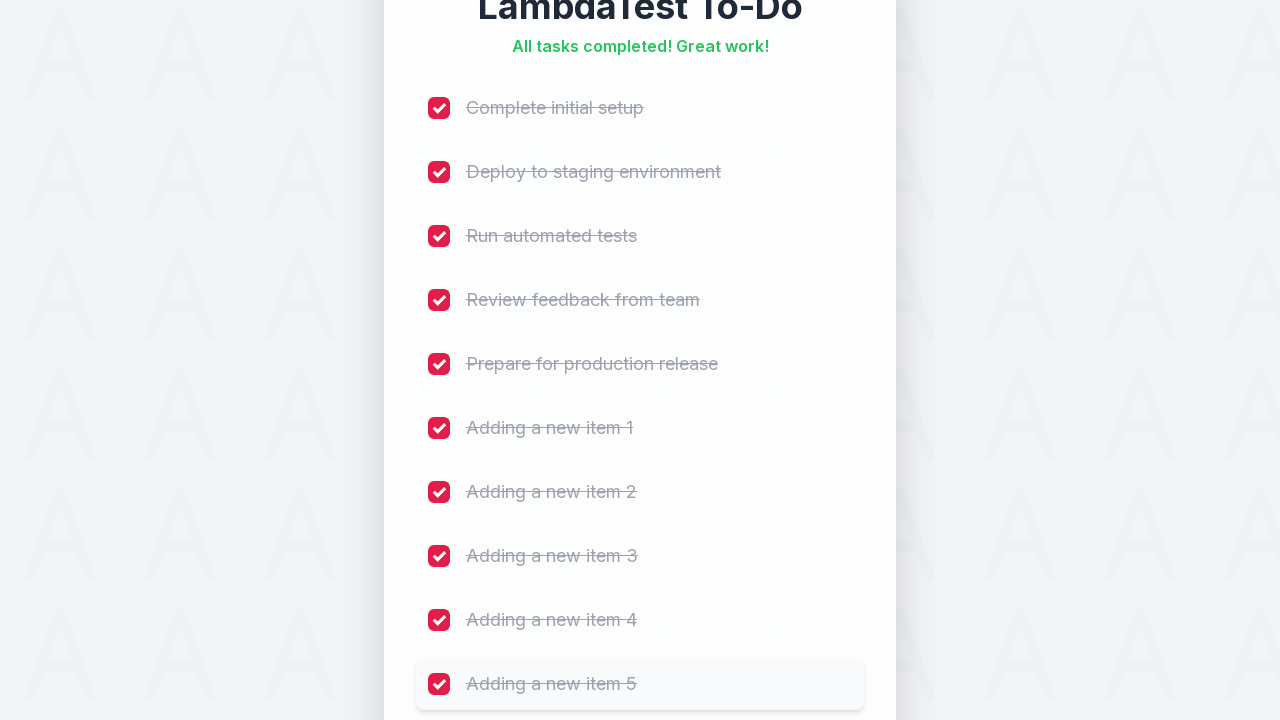